Tests infinite scroll functionality by scrolling 750 pixels down 10 times, then scrolling 750 pixels up 10 times using JavaScript execution.

Starting URL: https://practice.cydeo.com/infinite_scroll

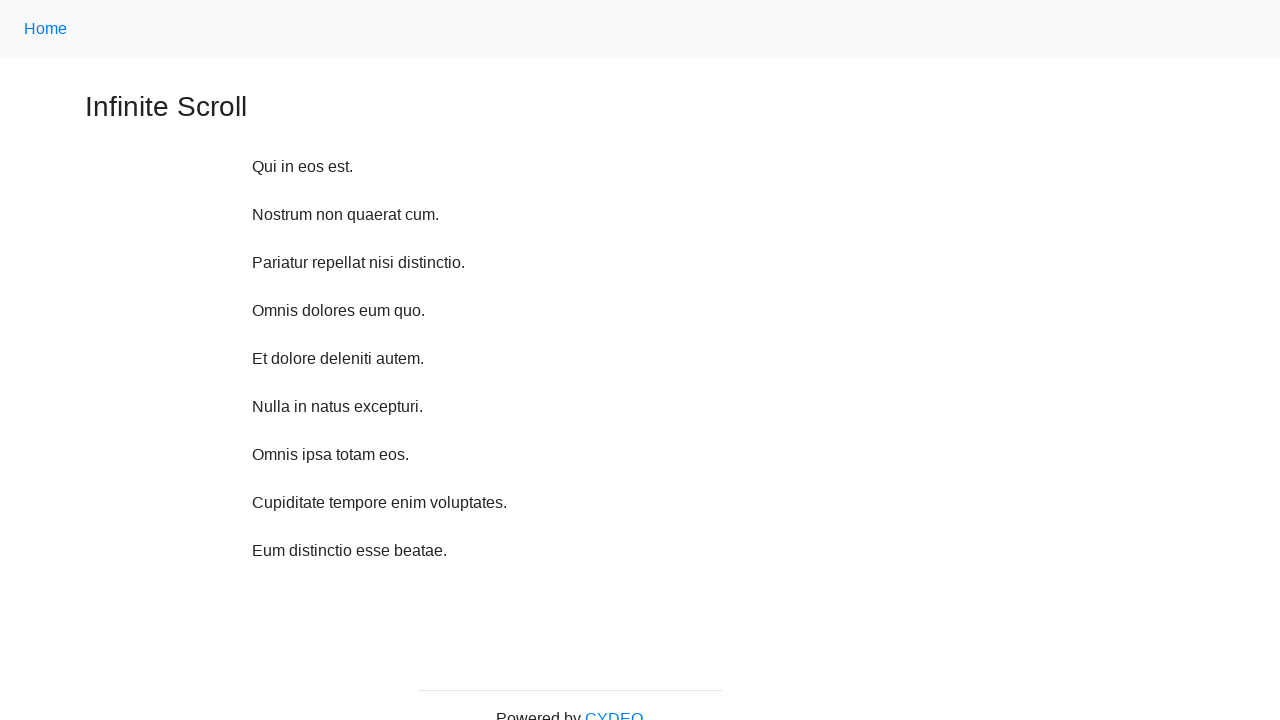

Scrolled down 750 pixels (iteration 1/10)
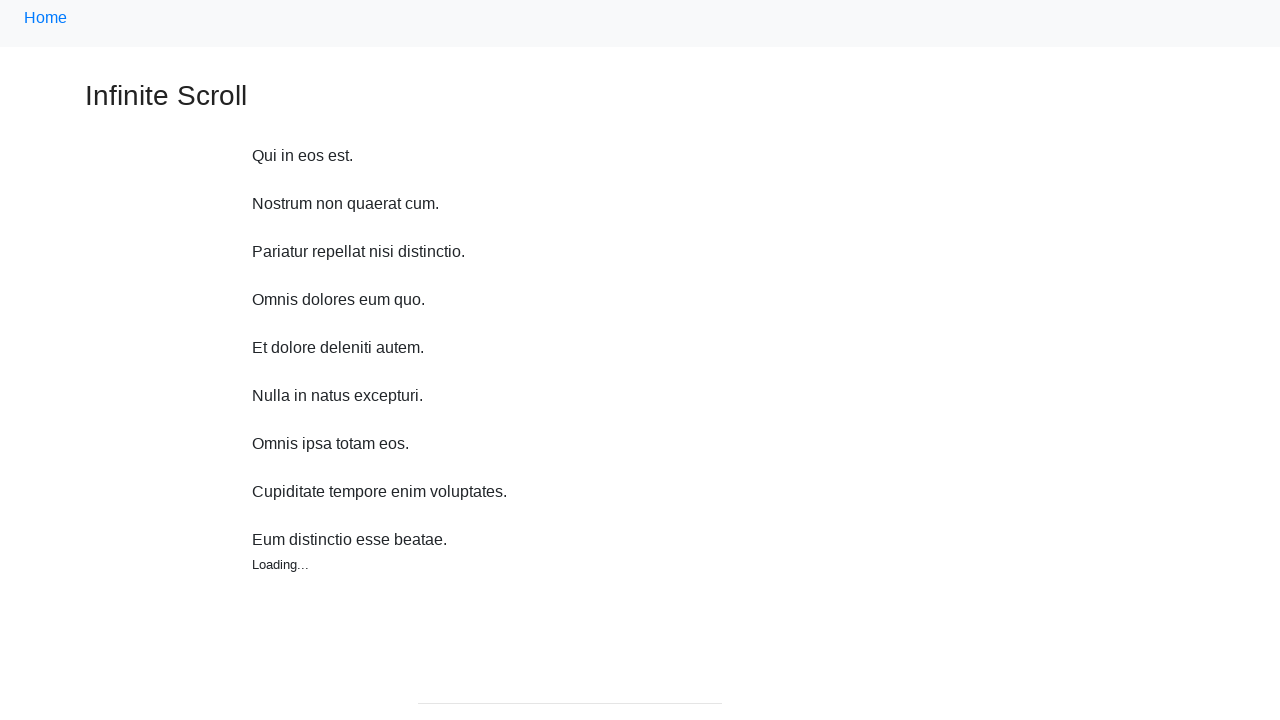

Waited 500ms for content to load after scrolling down (iteration 1/10)
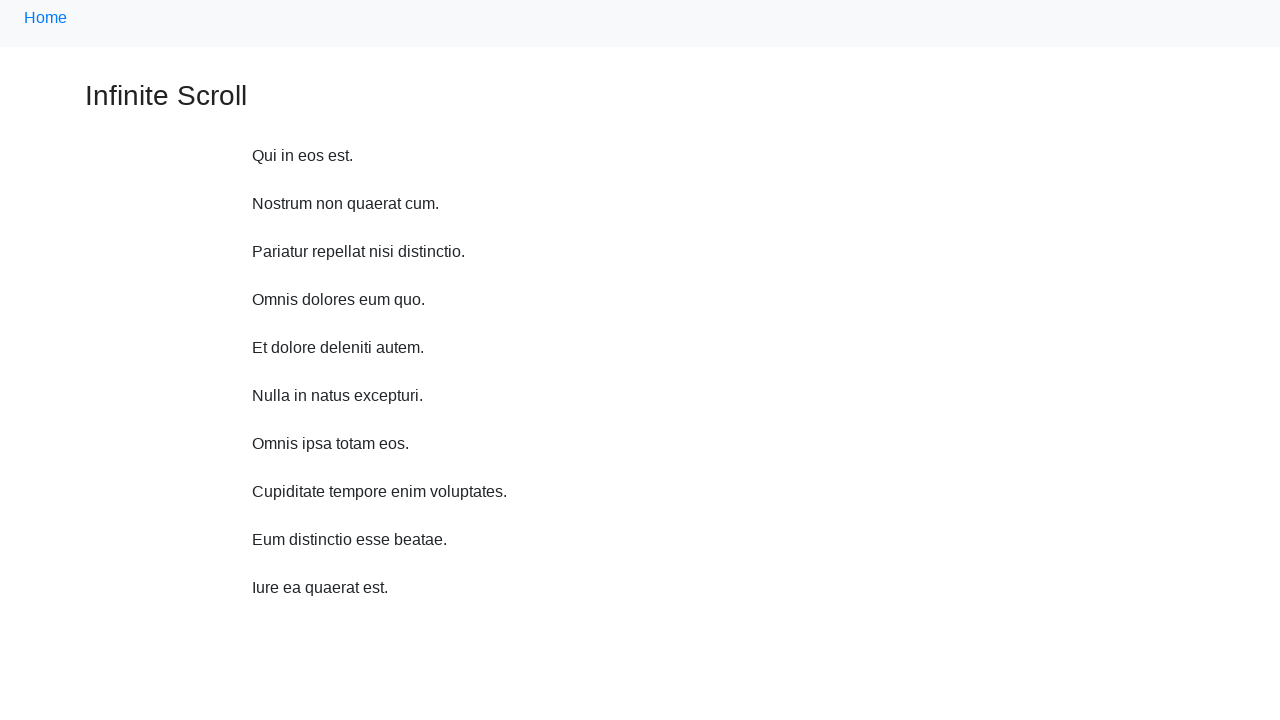

Scrolled down 750 pixels (iteration 2/10)
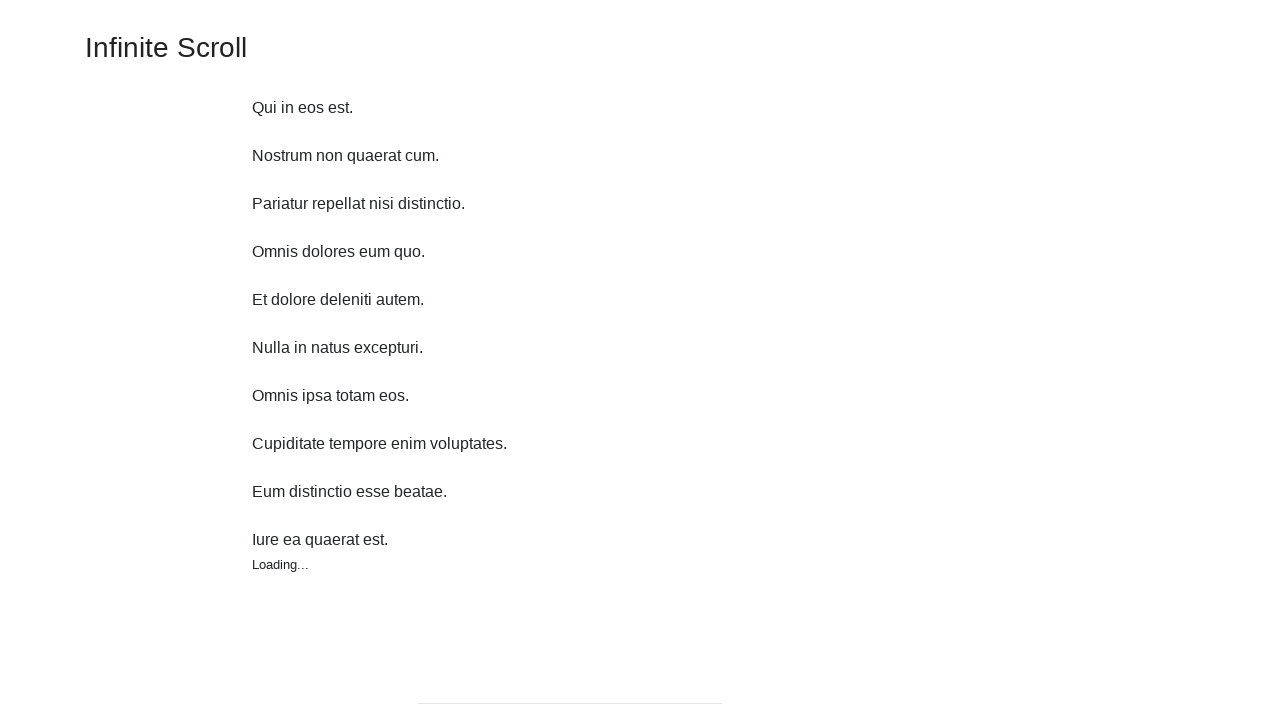

Waited 500ms for content to load after scrolling down (iteration 2/10)
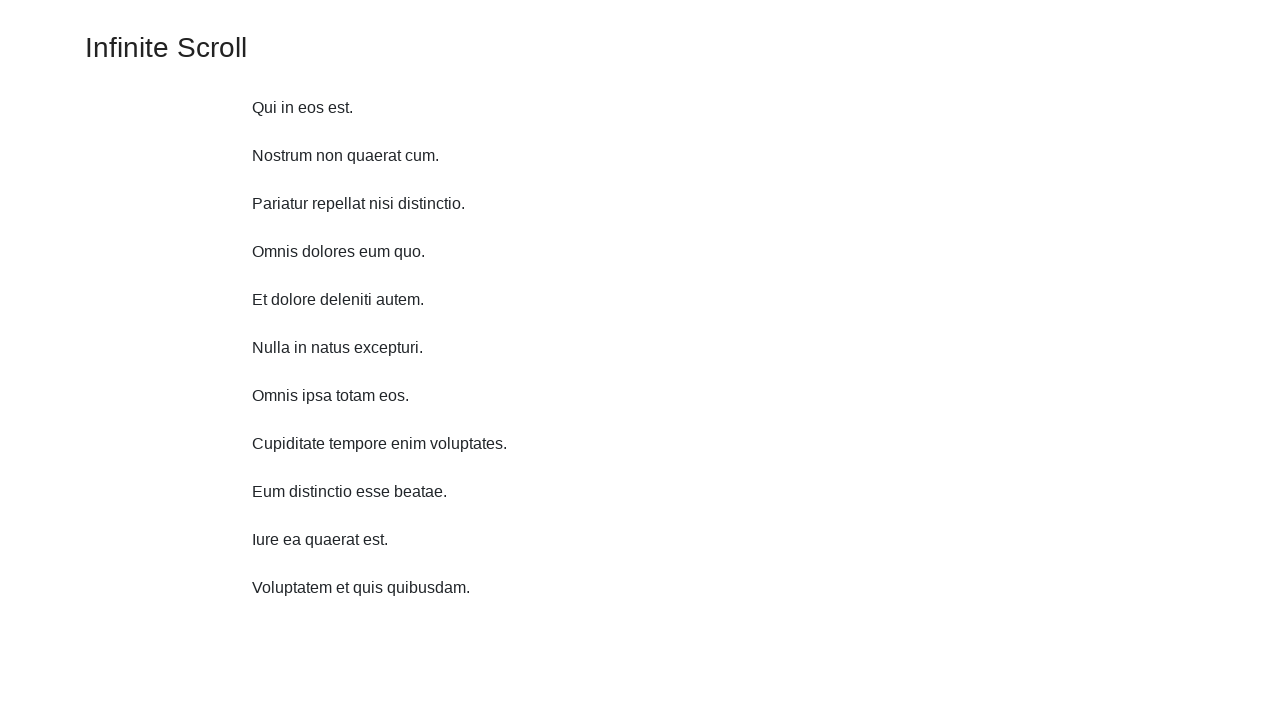

Scrolled down 750 pixels (iteration 3/10)
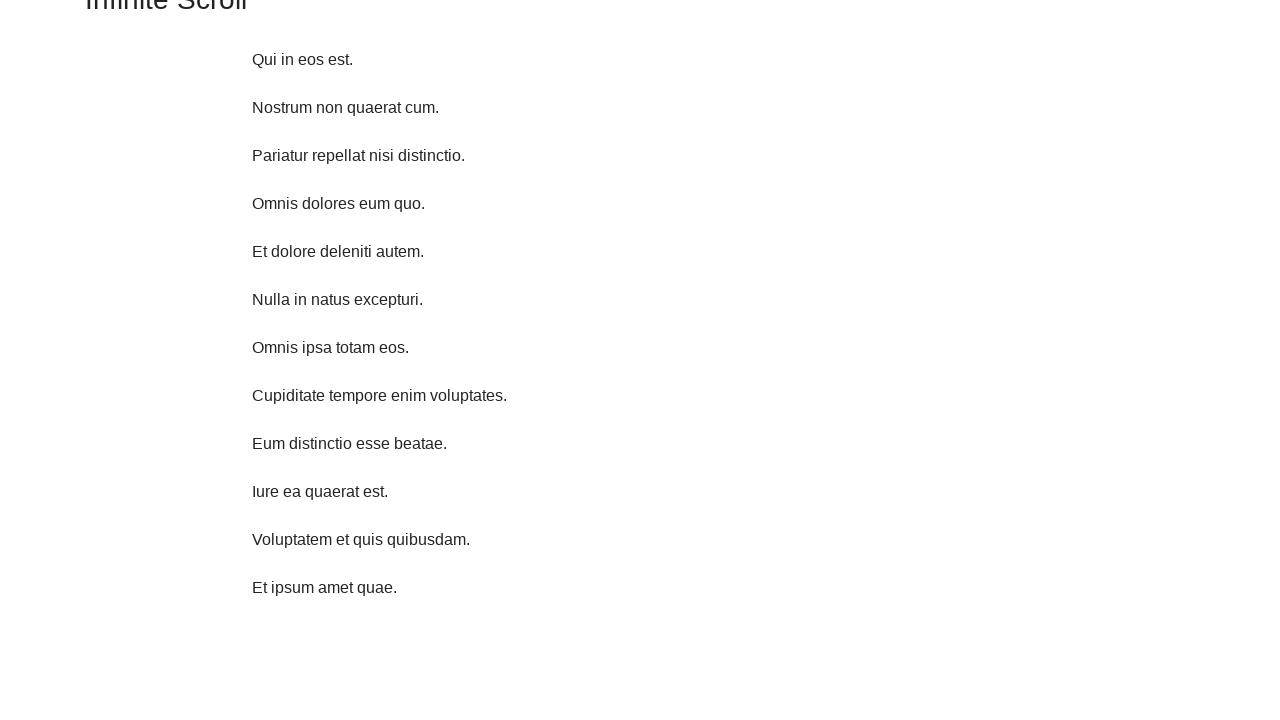

Waited 500ms for content to load after scrolling down (iteration 3/10)
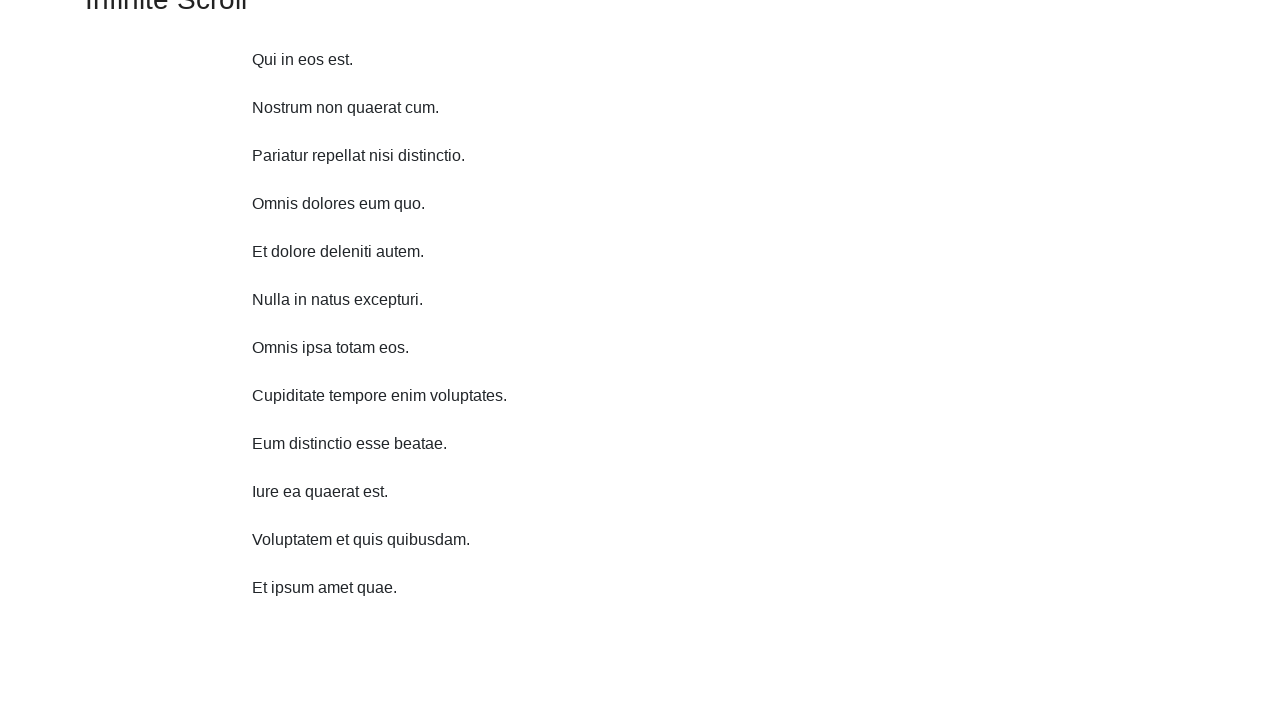

Scrolled down 750 pixels (iteration 4/10)
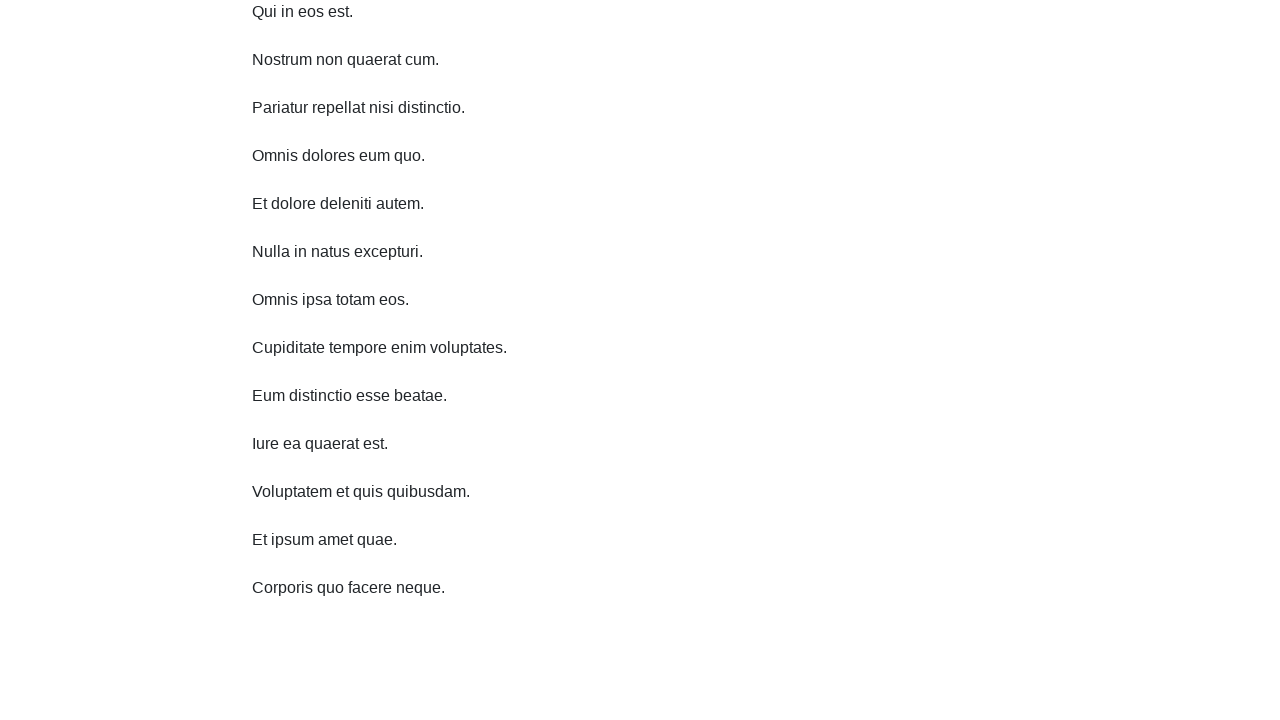

Waited 500ms for content to load after scrolling down (iteration 4/10)
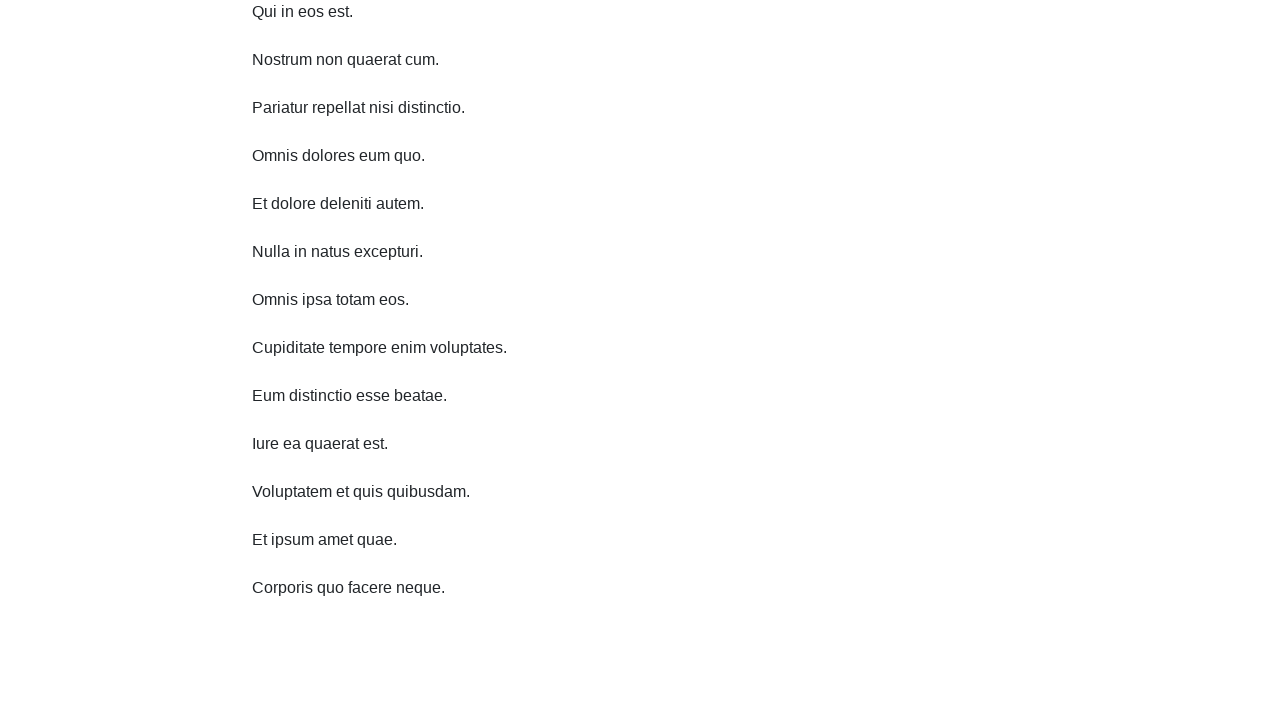

Scrolled down 750 pixels (iteration 5/10)
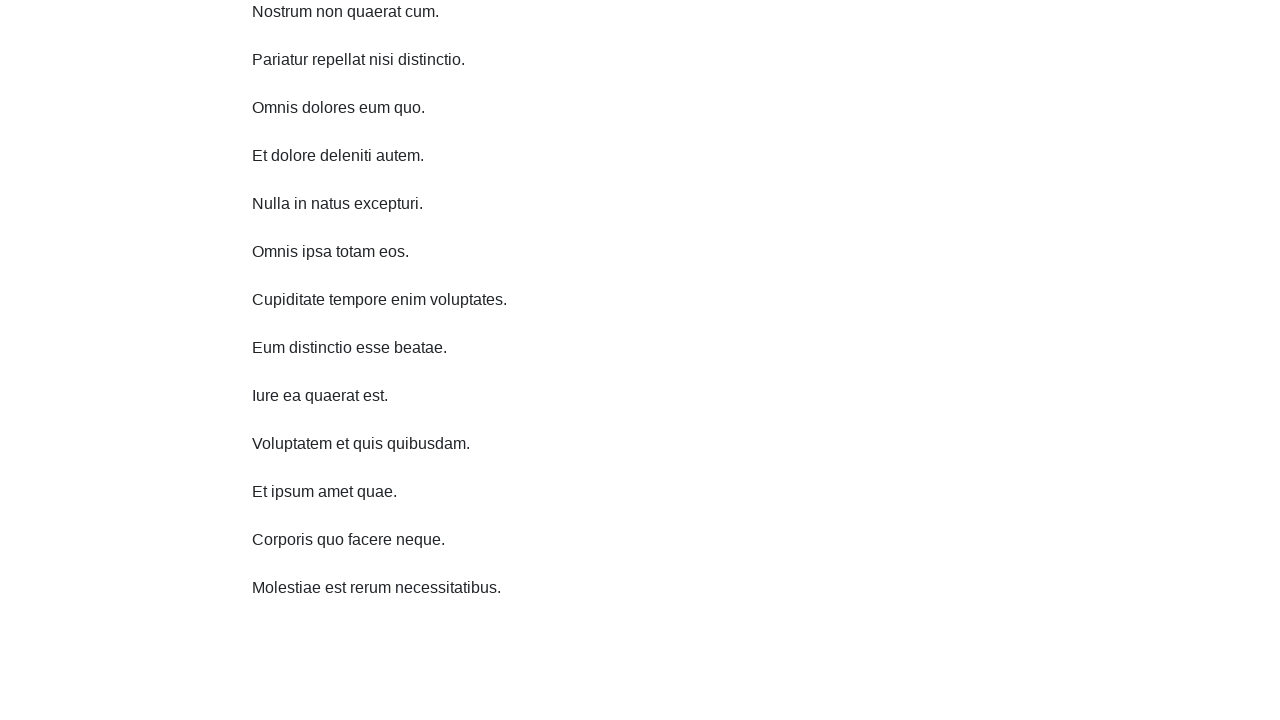

Waited 500ms for content to load after scrolling down (iteration 5/10)
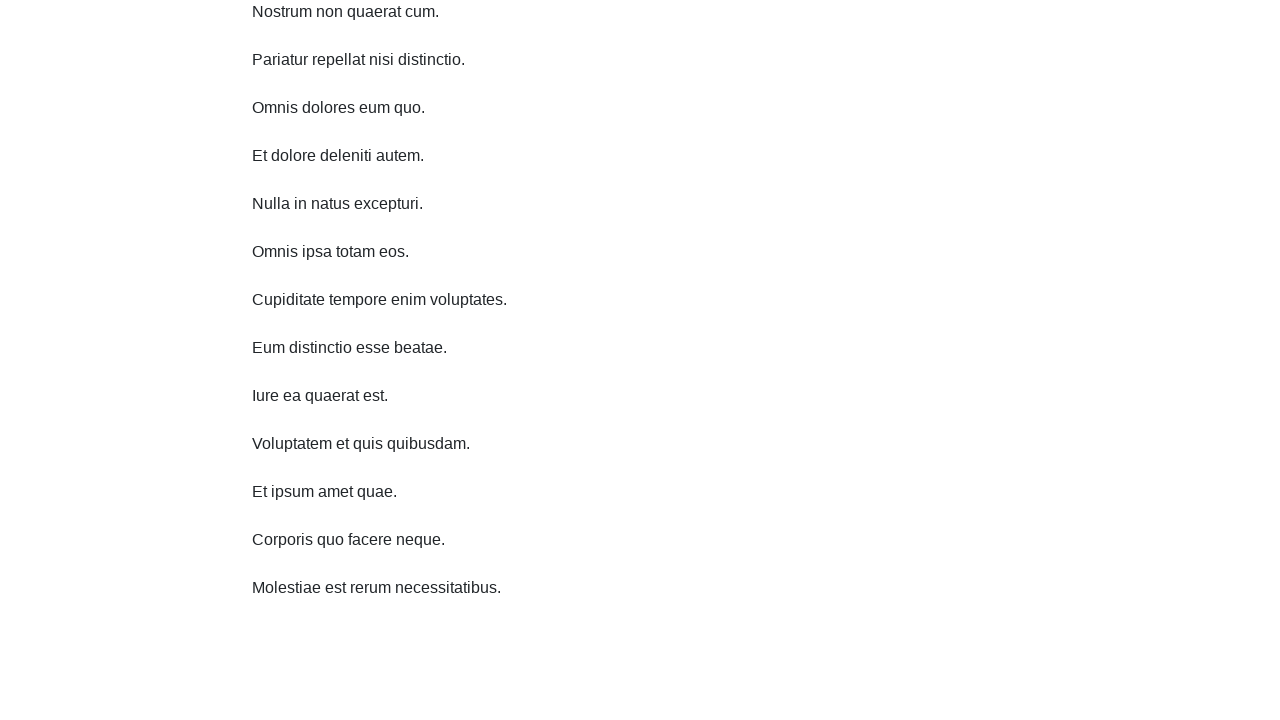

Scrolled down 750 pixels (iteration 6/10)
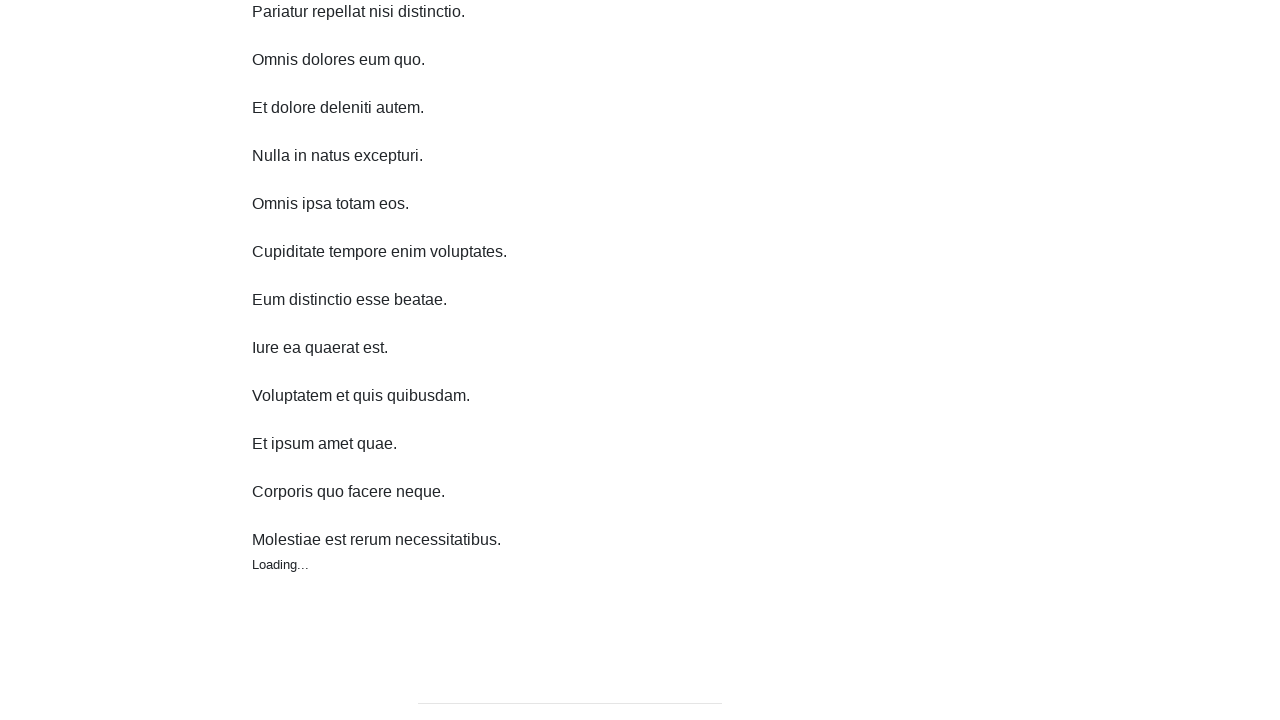

Waited 500ms for content to load after scrolling down (iteration 6/10)
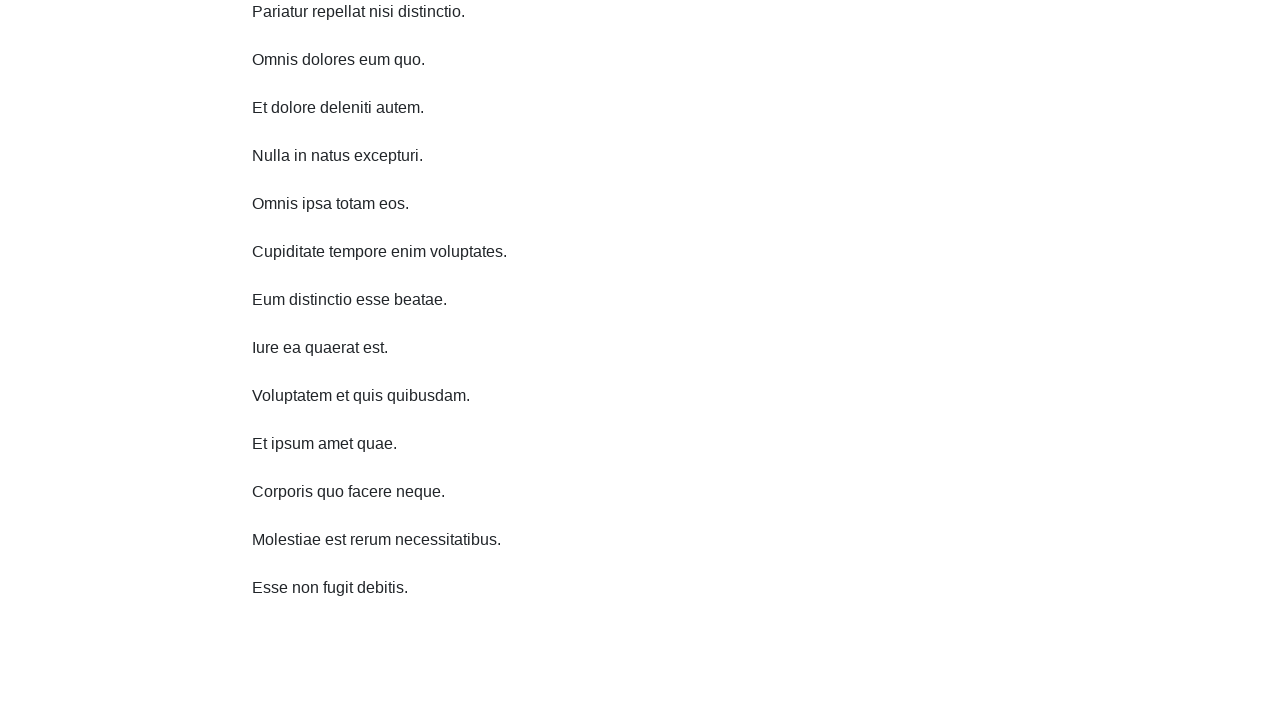

Scrolled down 750 pixels (iteration 7/10)
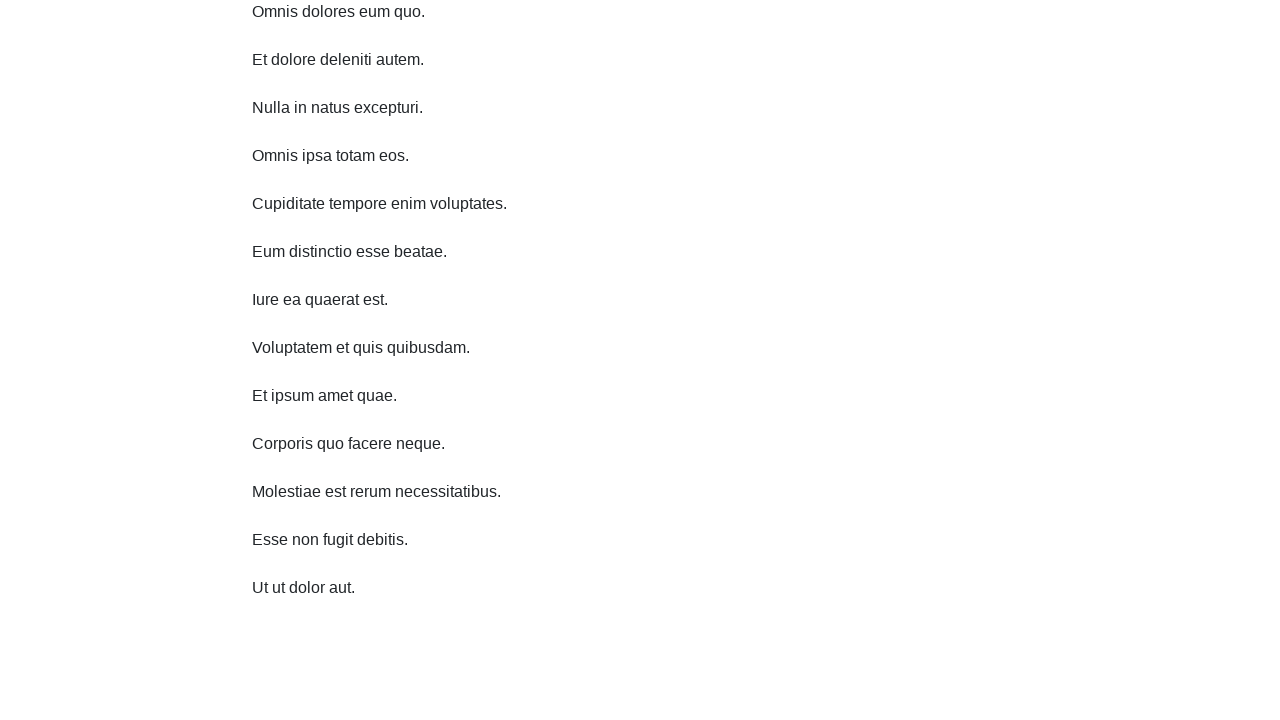

Waited 500ms for content to load after scrolling down (iteration 7/10)
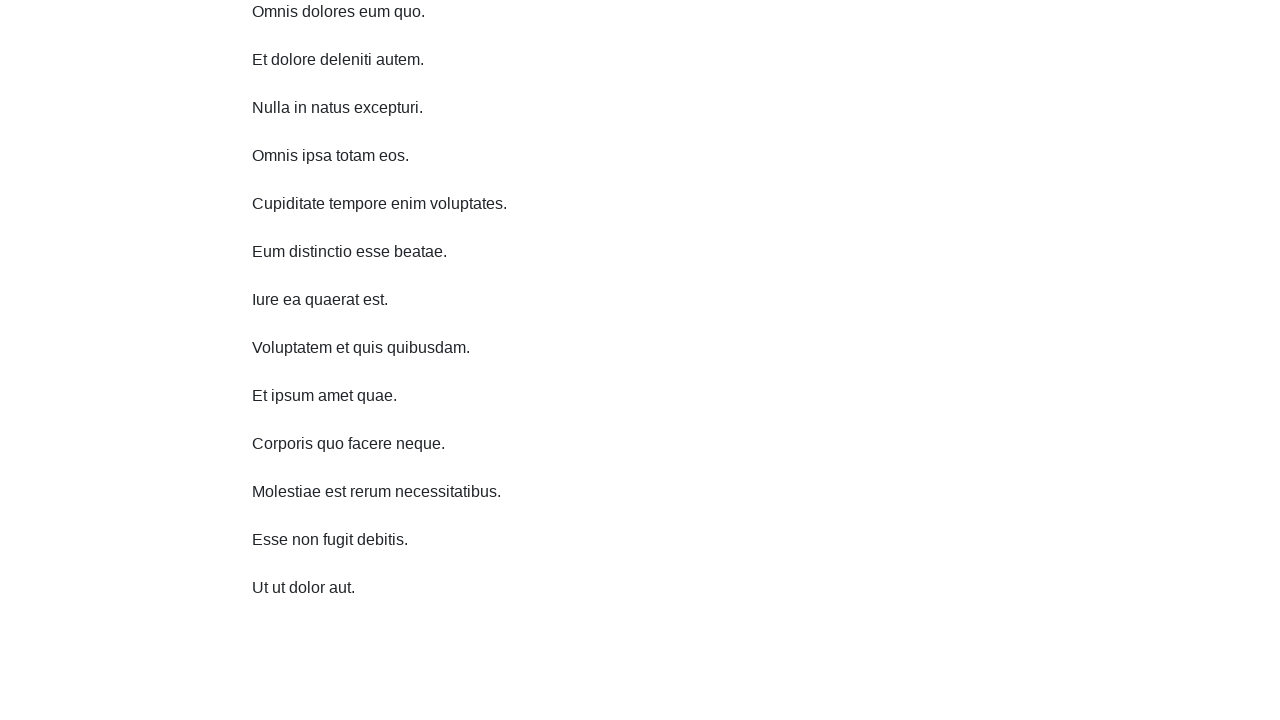

Scrolled down 750 pixels (iteration 8/10)
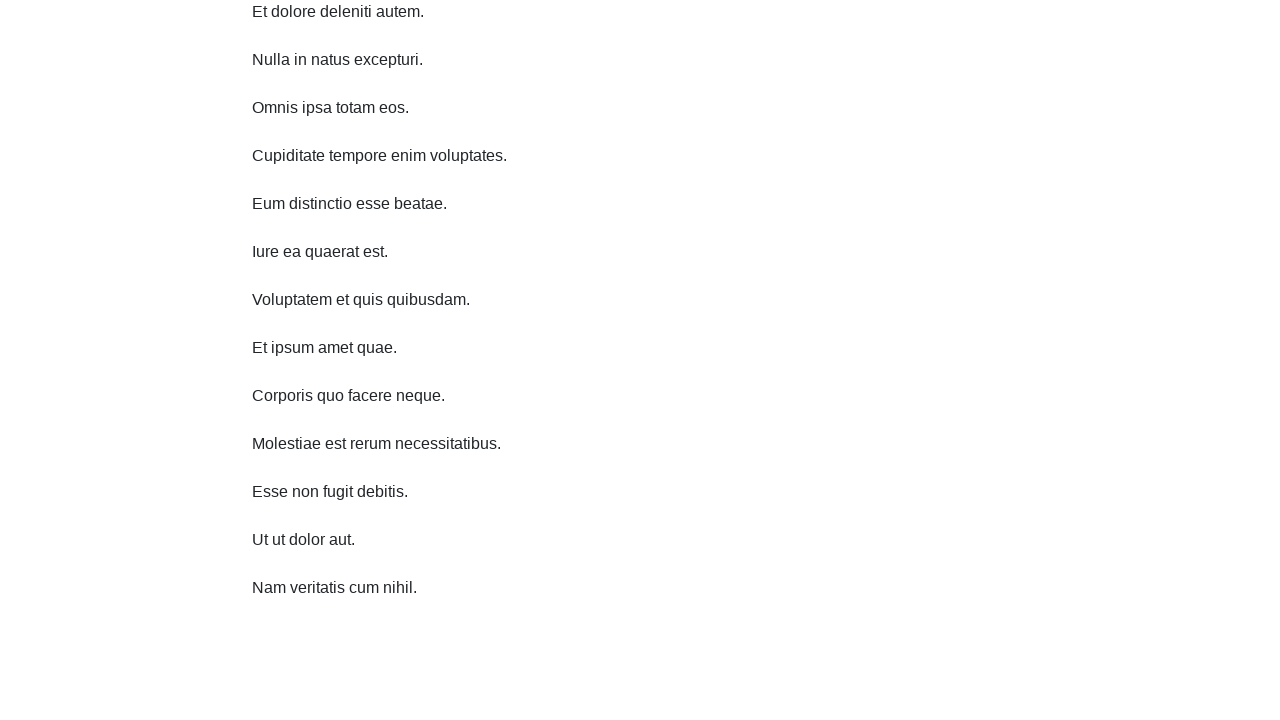

Waited 500ms for content to load after scrolling down (iteration 8/10)
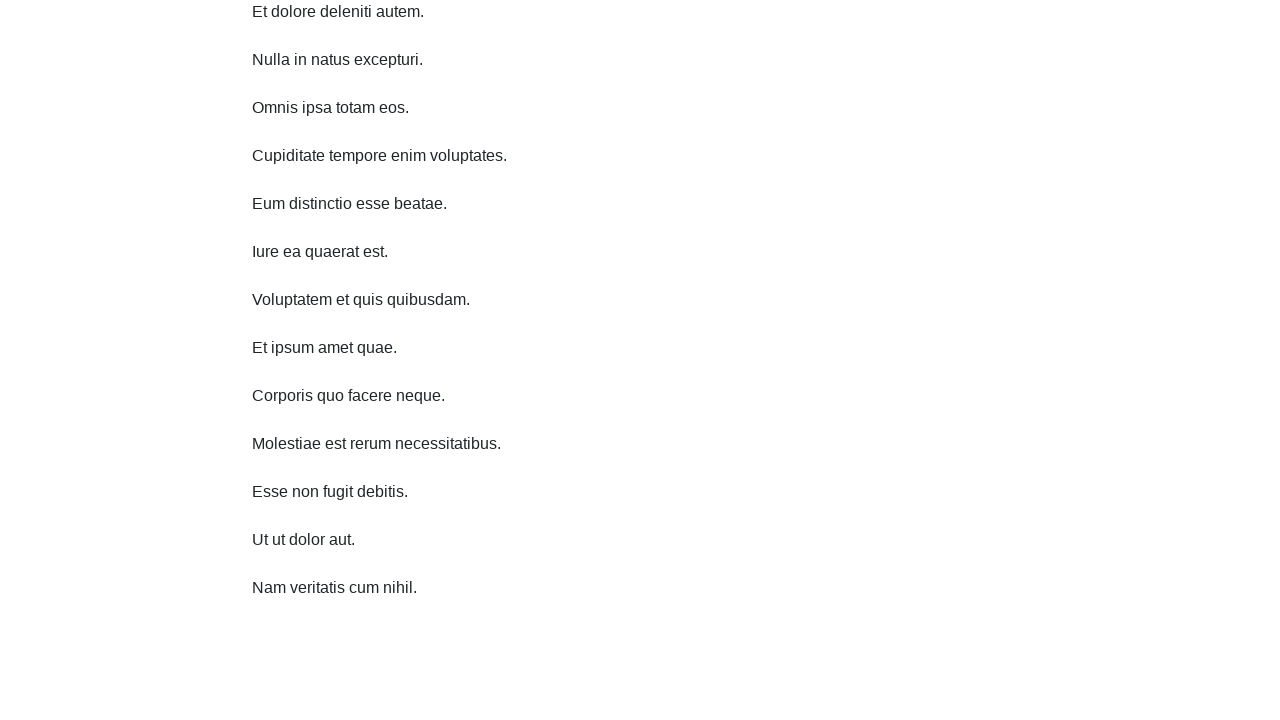

Scrolled down 750 pixels (iteration 9/10)
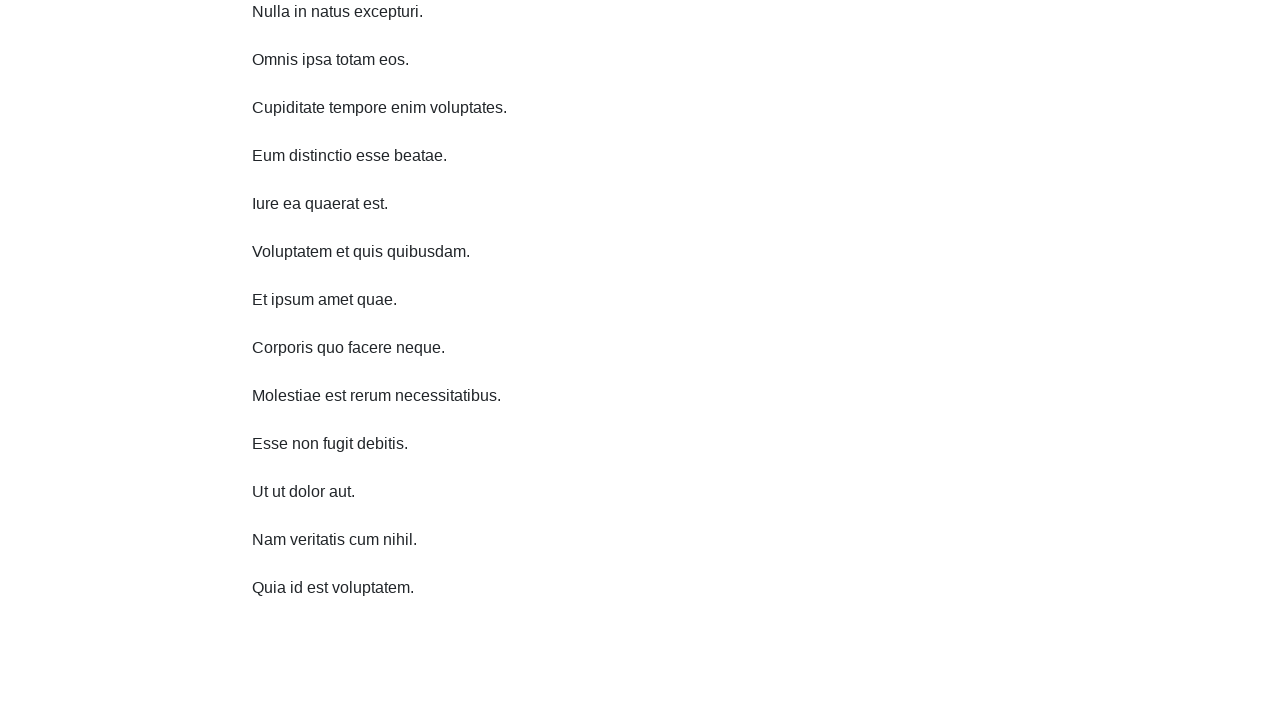

Waited 500ms for content to load after scrolling down (iteration 9/10)
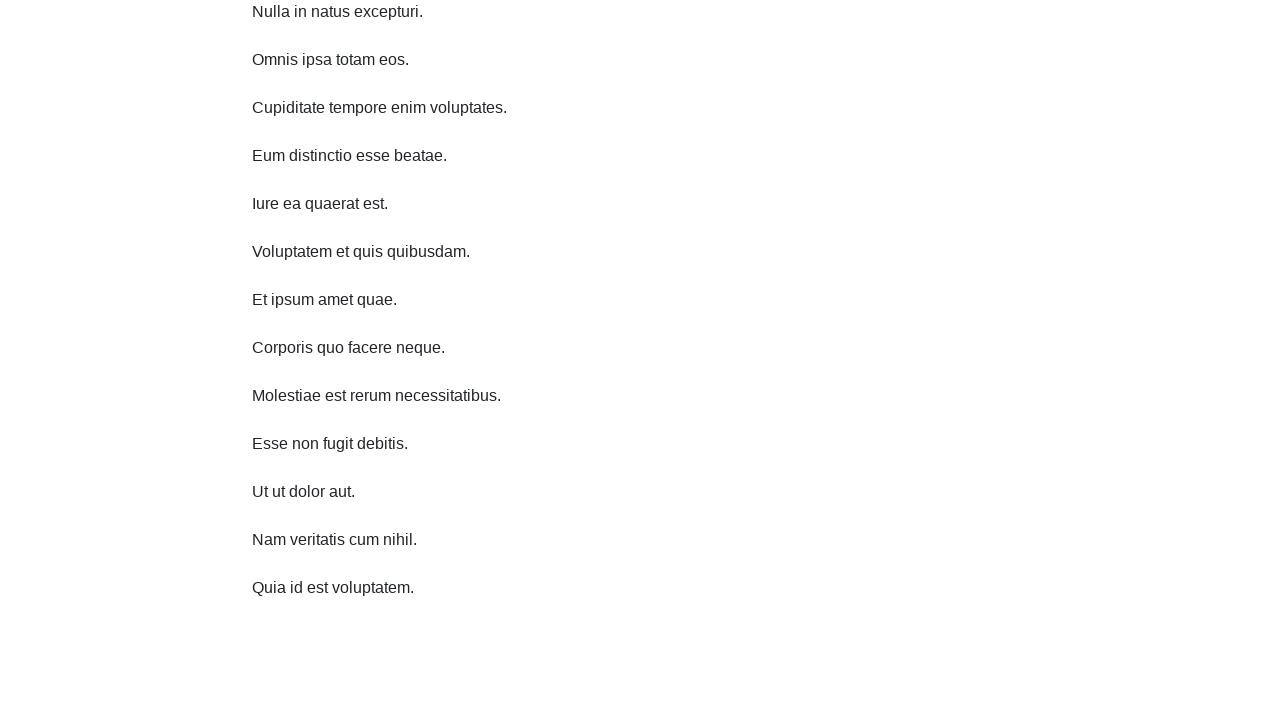

Scrolled down 750 pixels (iteration 10/10)
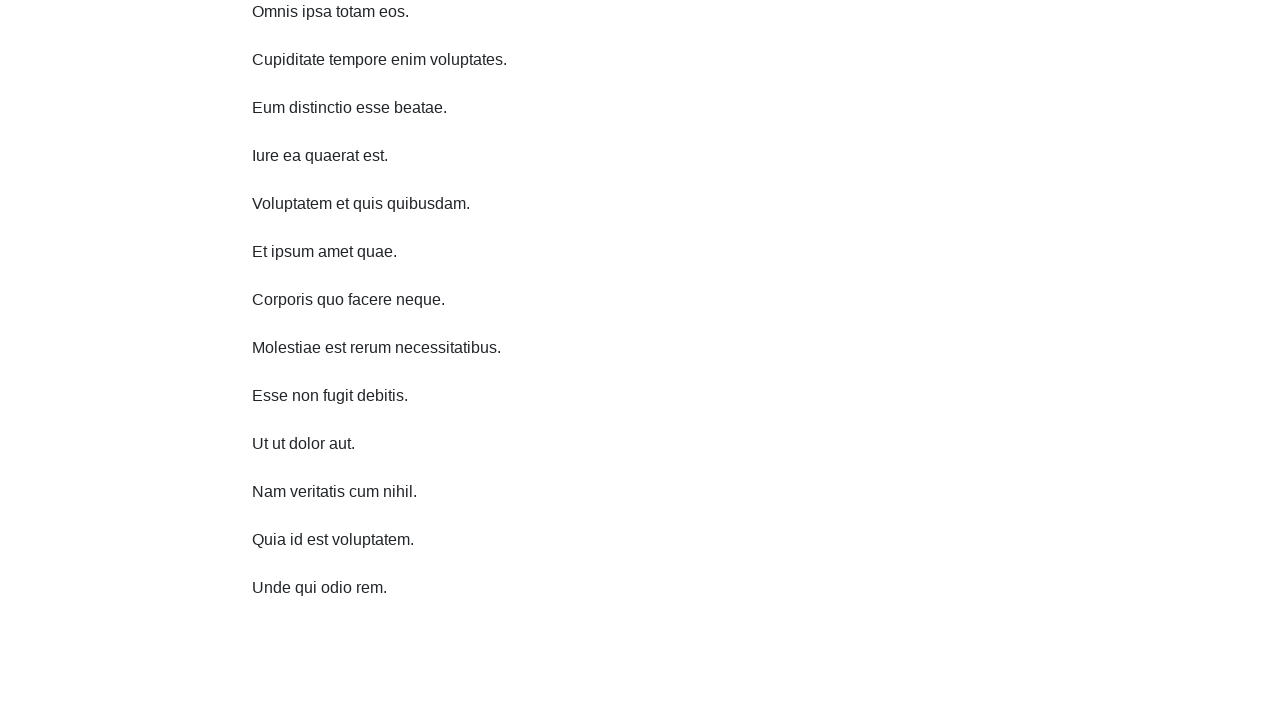

Waited 500ms for content to load after scrolling down (iteration 10/10)
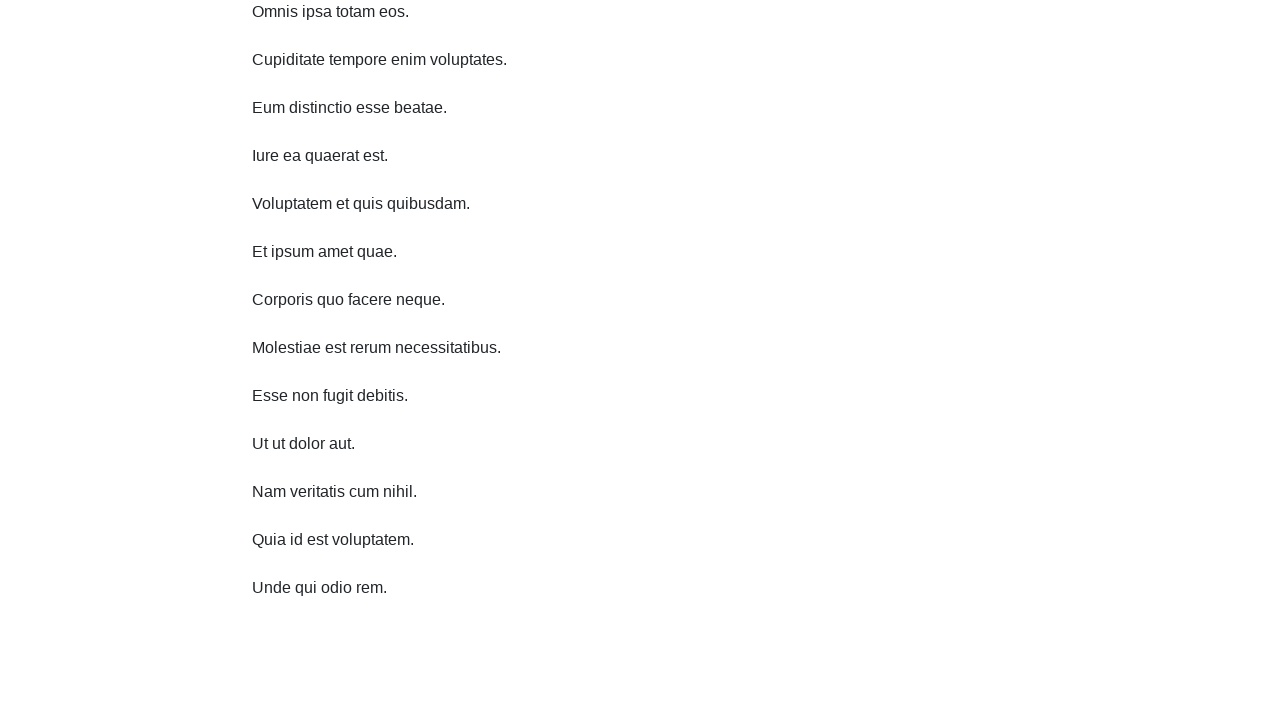

Scrolled up 750 pixels (iteration 1/10)
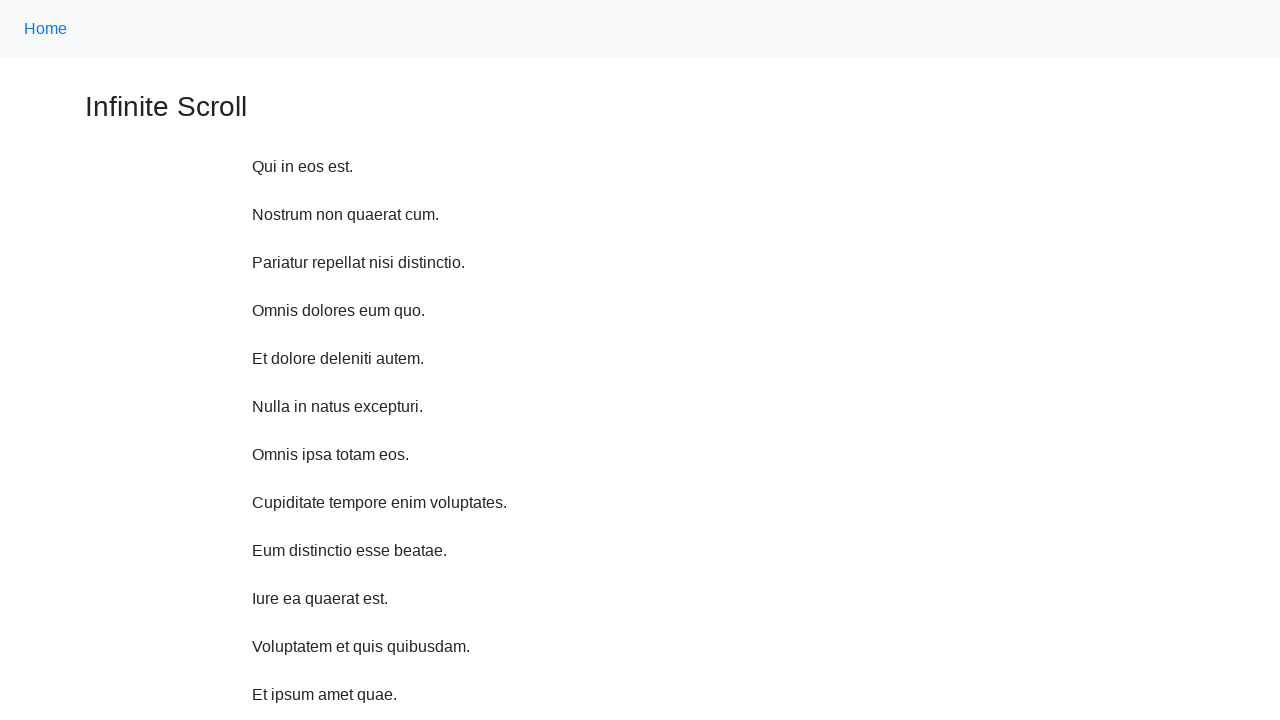

Waited 500ms between scroll up operations (iteration 1/10)
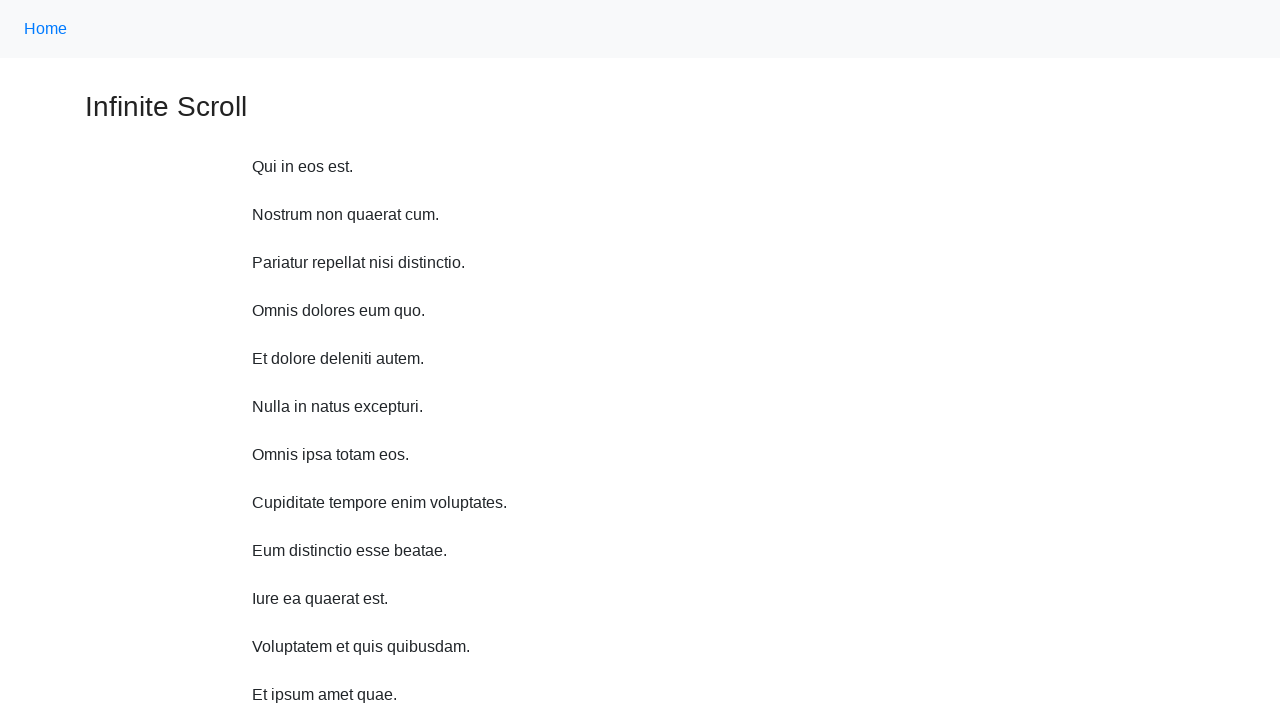

Scrolled up 750 pixels (iteration 2/10)
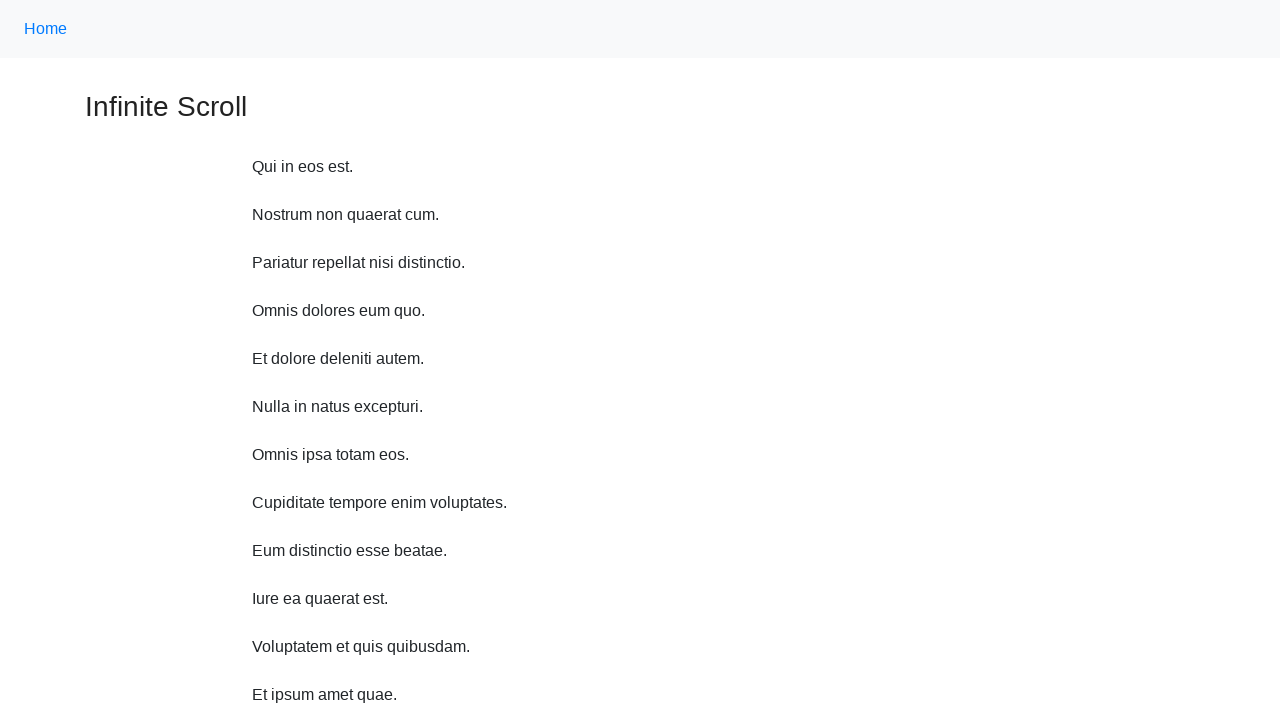

Waited 500ms between scroll up operations (iteration 2/10)
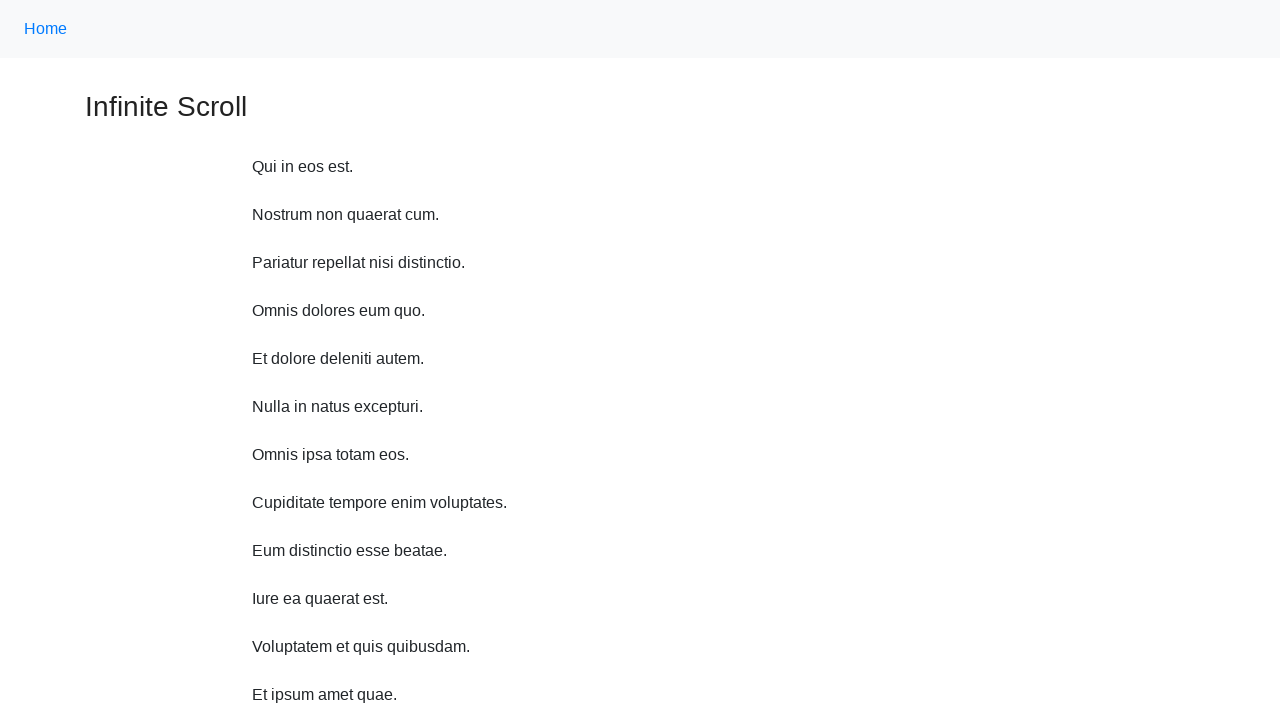

Scrolled up 750 pixels (iteration 3/10)
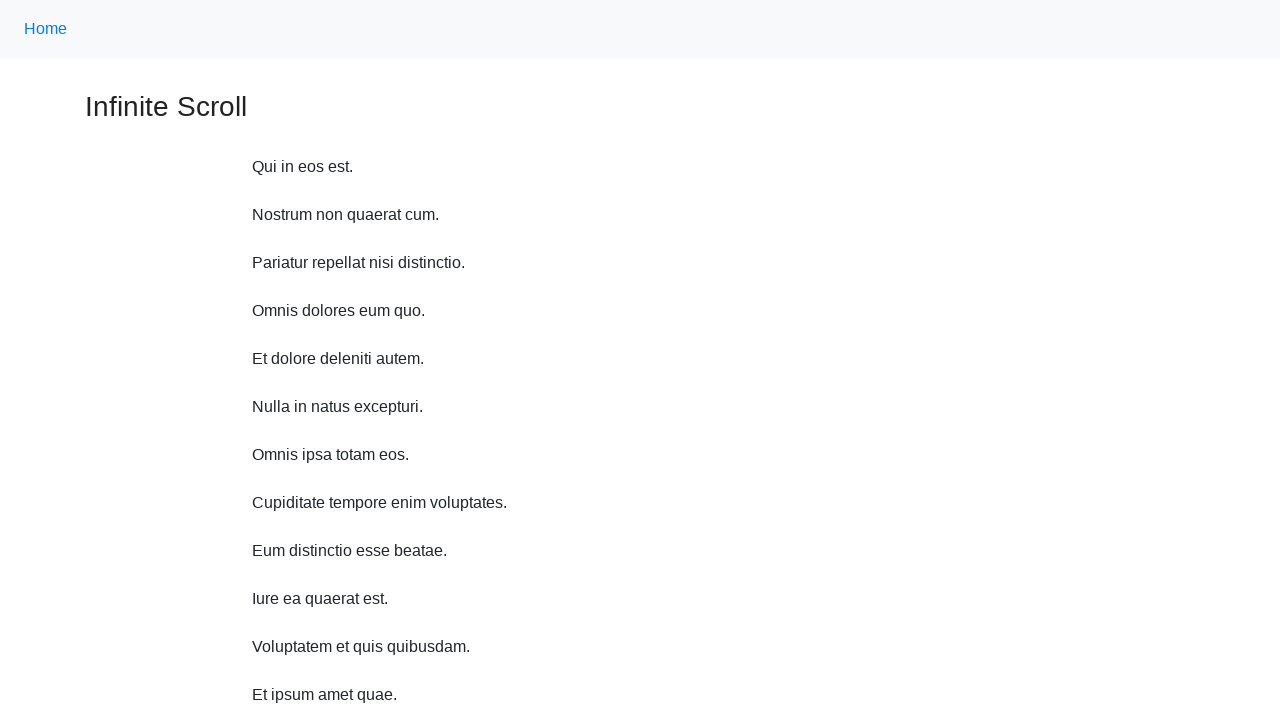

Waited 500ms between scroll up operations (iteration 3/10)
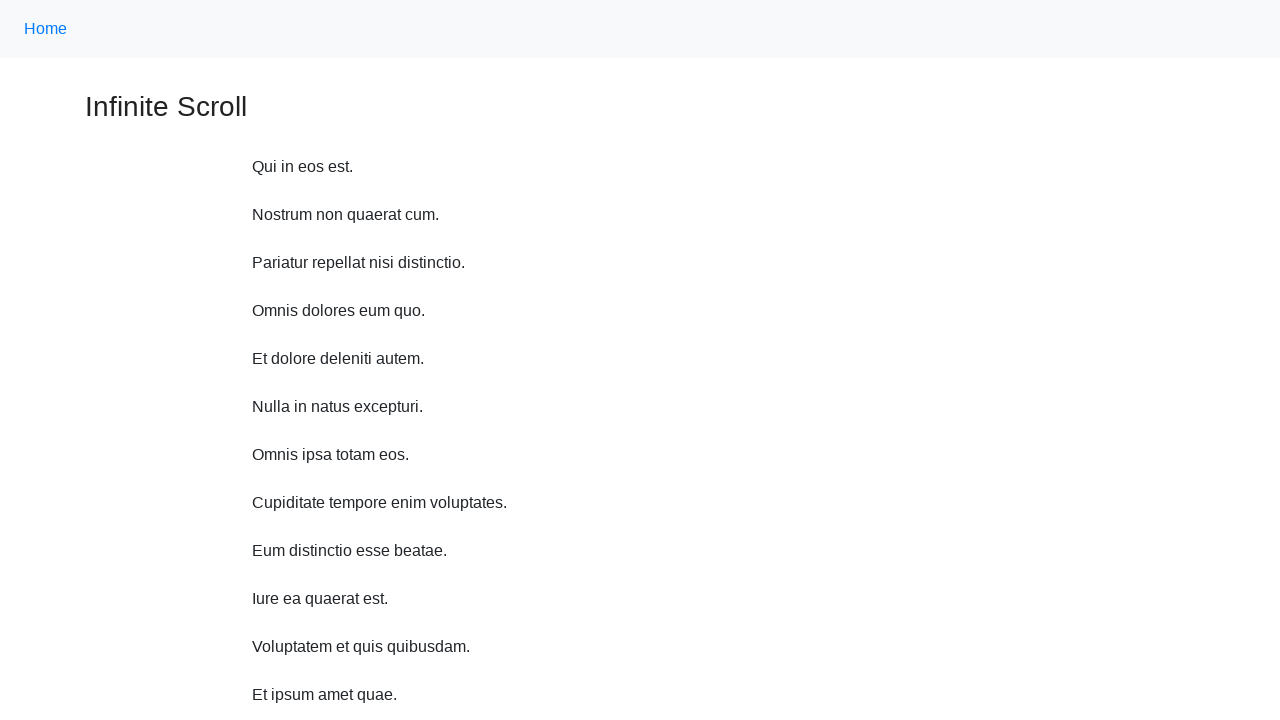

Scrolled up 750 pixels (iteration 4/10)
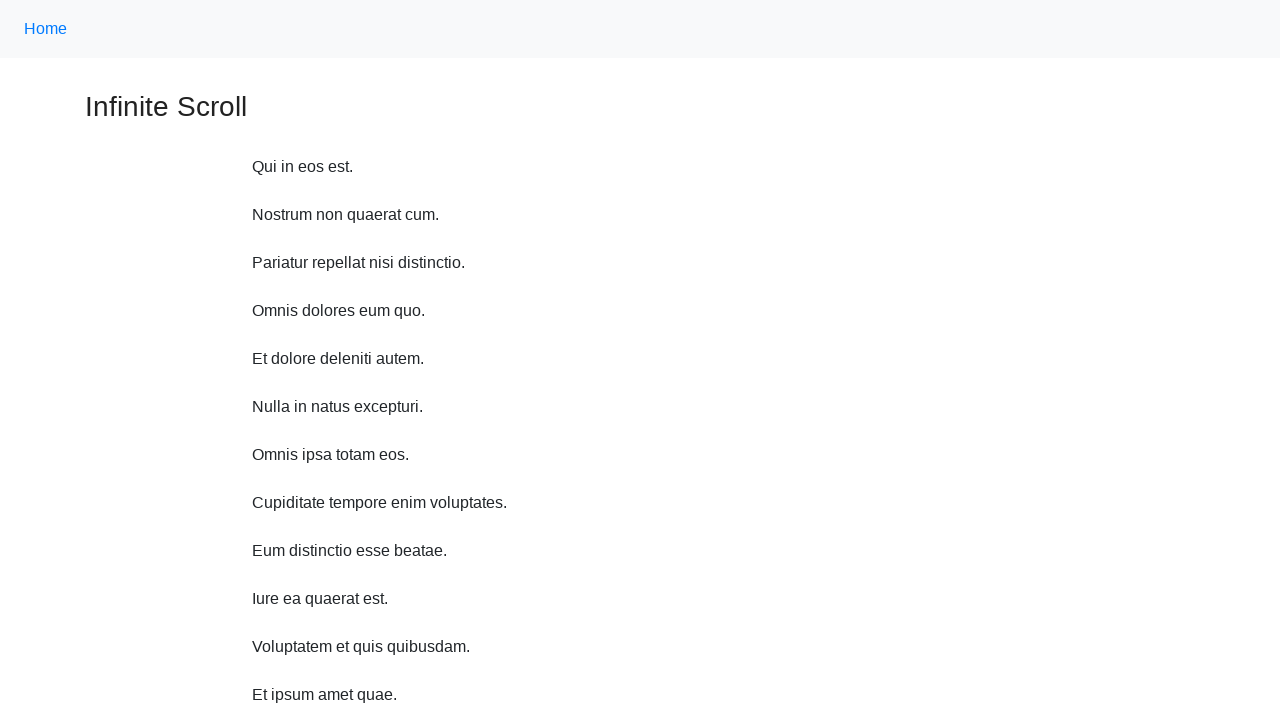

Waited 500ms between scroll up operations (iteration 4/10)
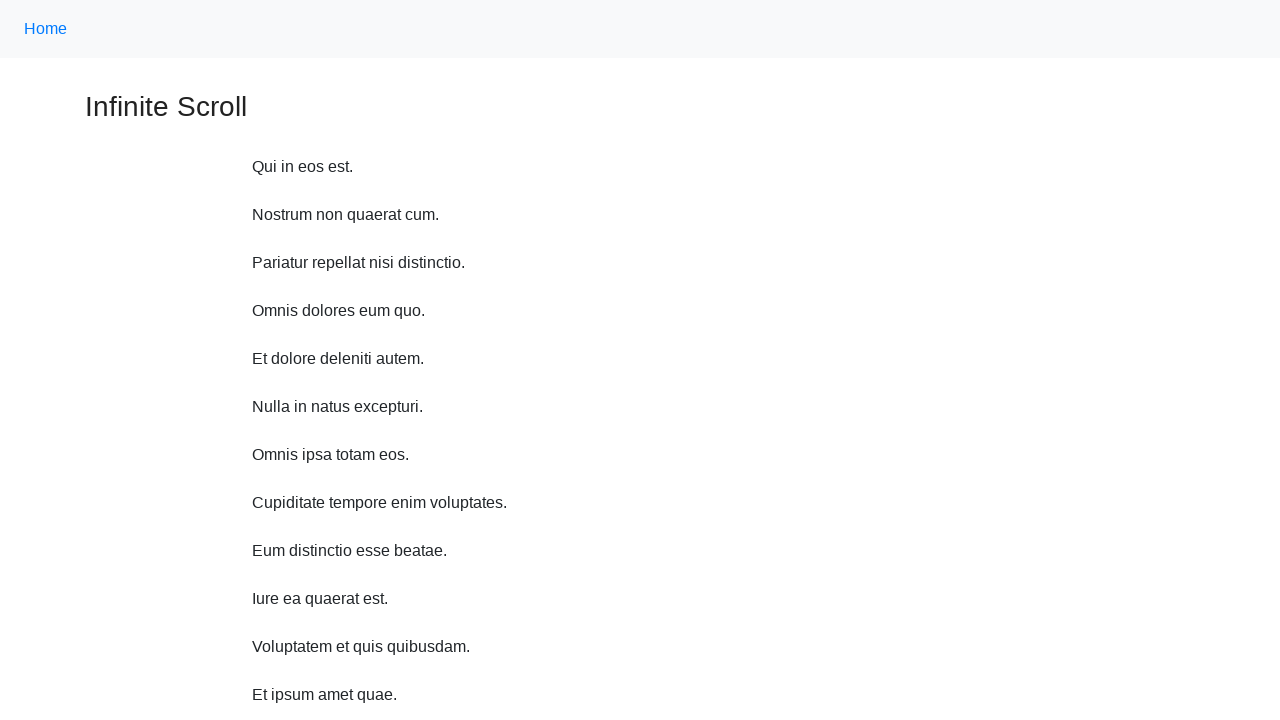

Scrolled up 750 pixels (iteration 5/10)
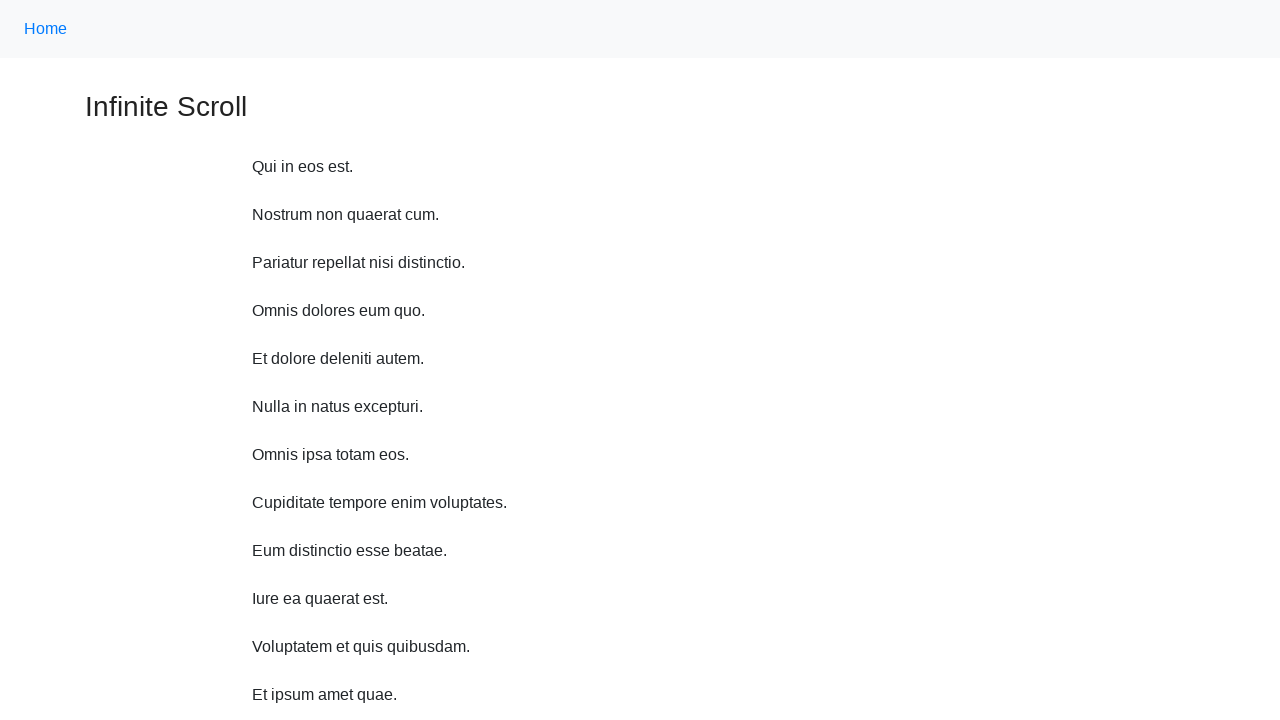

Waited 500ms between scroll up operations (iteration 5/10)
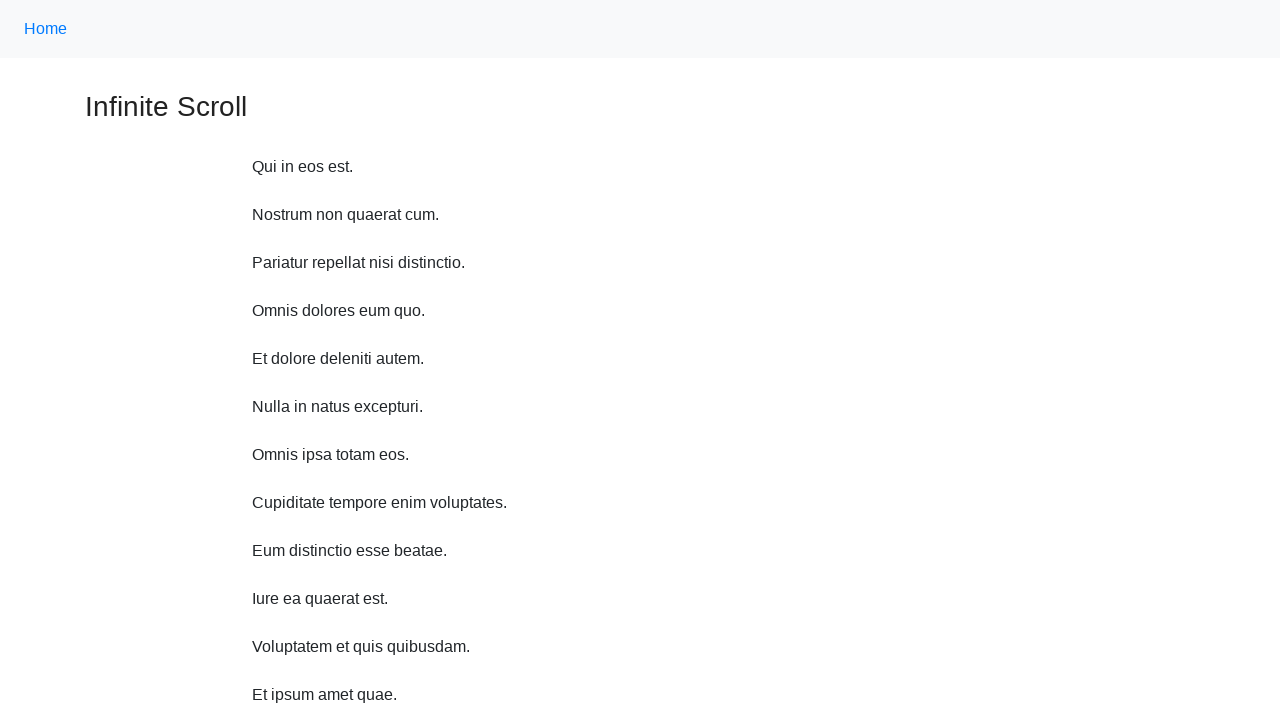

Scrolled up 750 pixels (iteration 6/10)
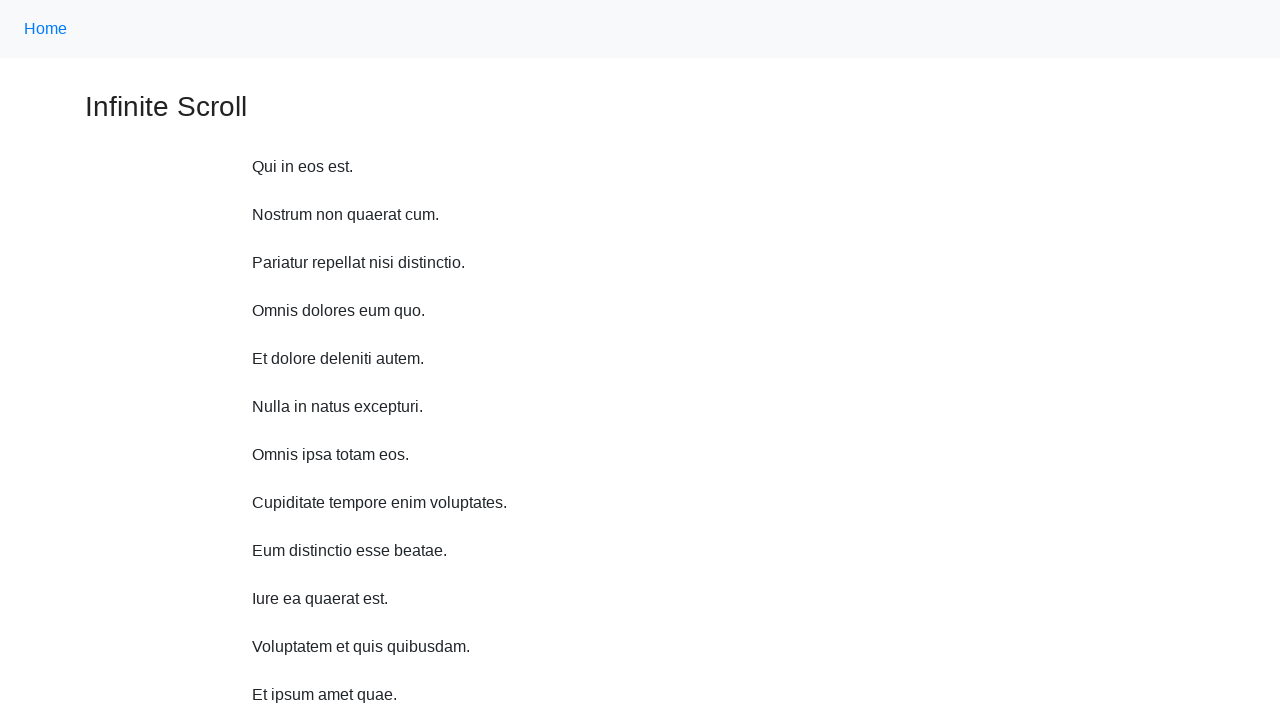

Waited 500ms between scroll up operations (iteration 6/10)
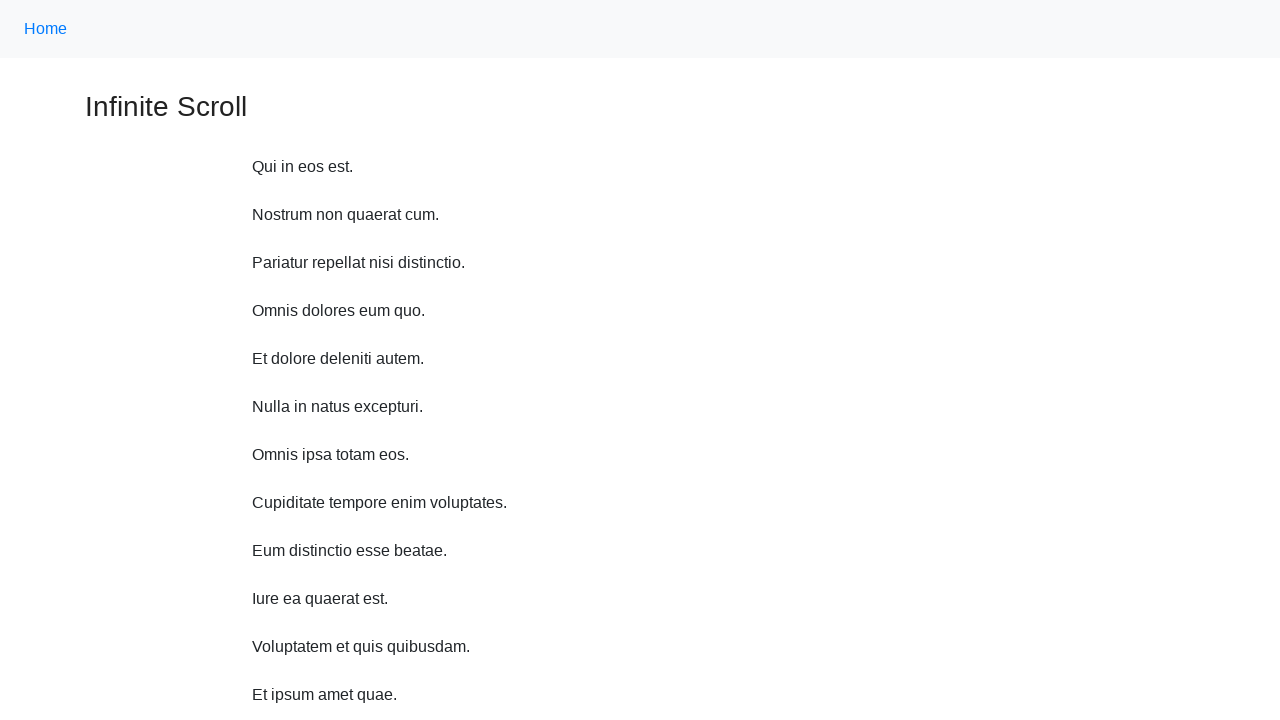

Scrolled up 750 pixels (iteration 7/10)
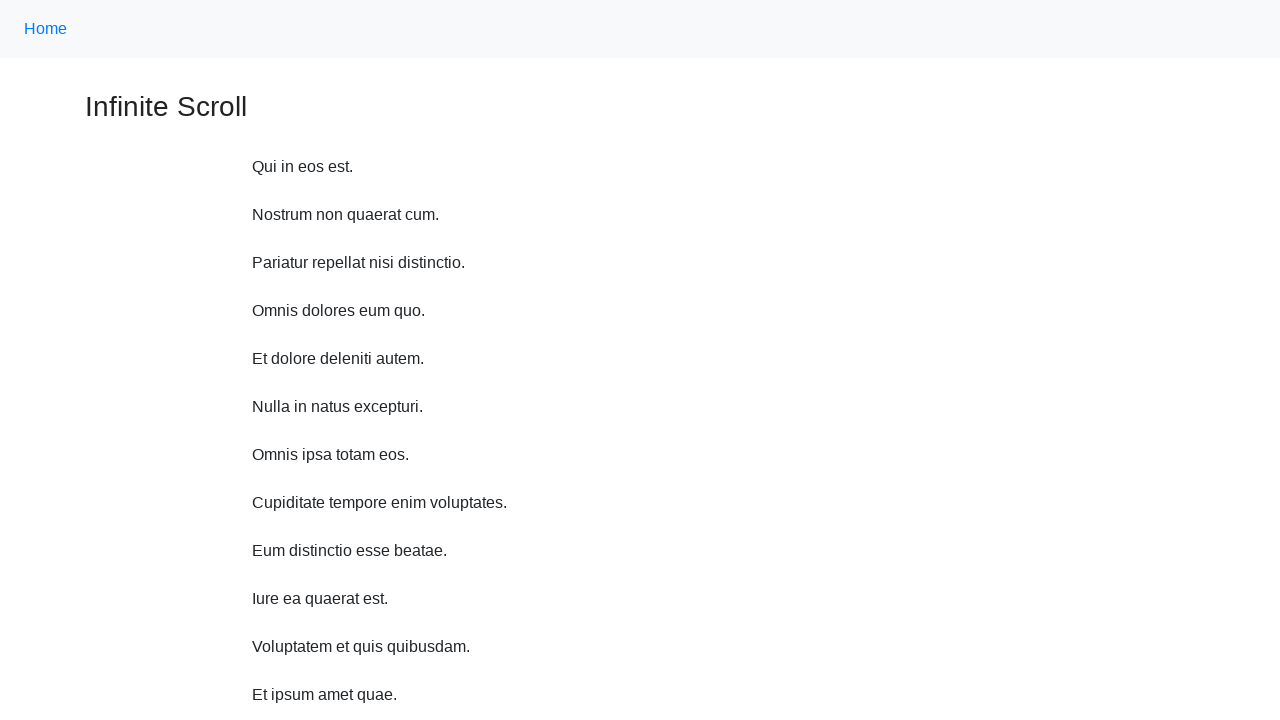

Waited 500ms between scroll up operations (iteration 7/10)
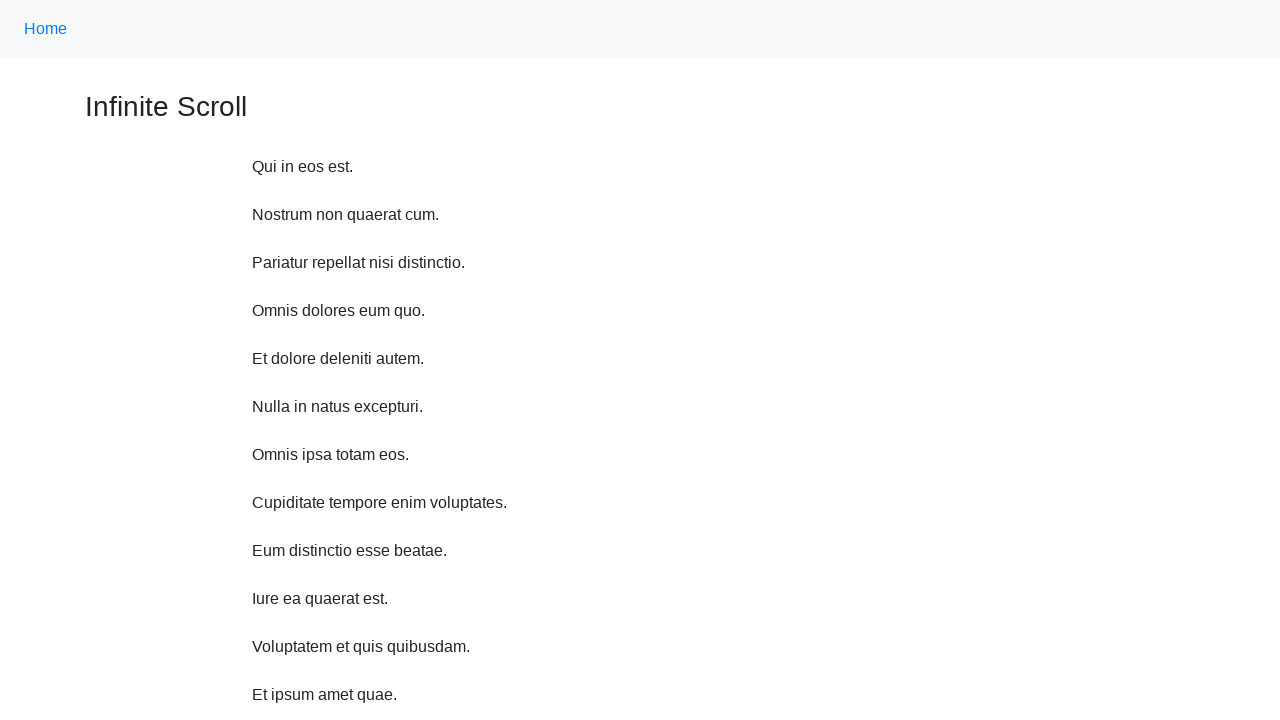

Scrolled up 750 pixels (iteration 8/10)
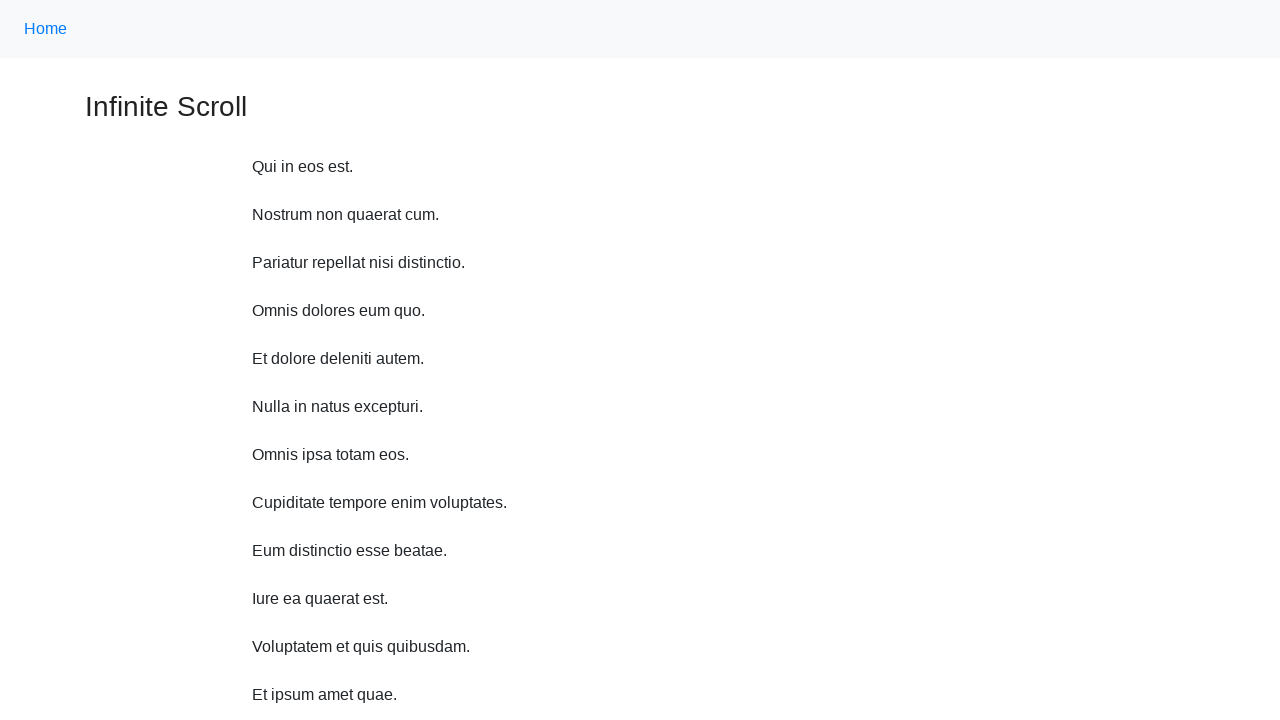

Waited 500ms between scroll up operations (iteration 8/10)
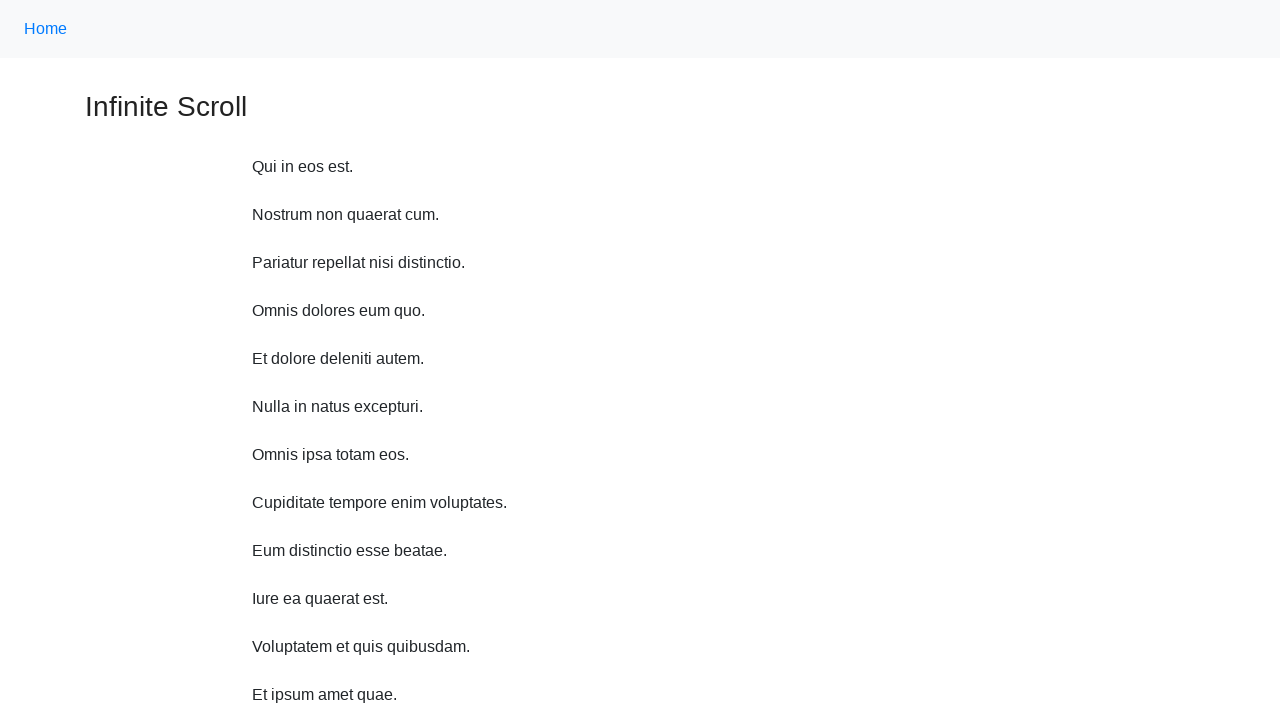

Scrolled up 750 pixels (iteration 9/10)
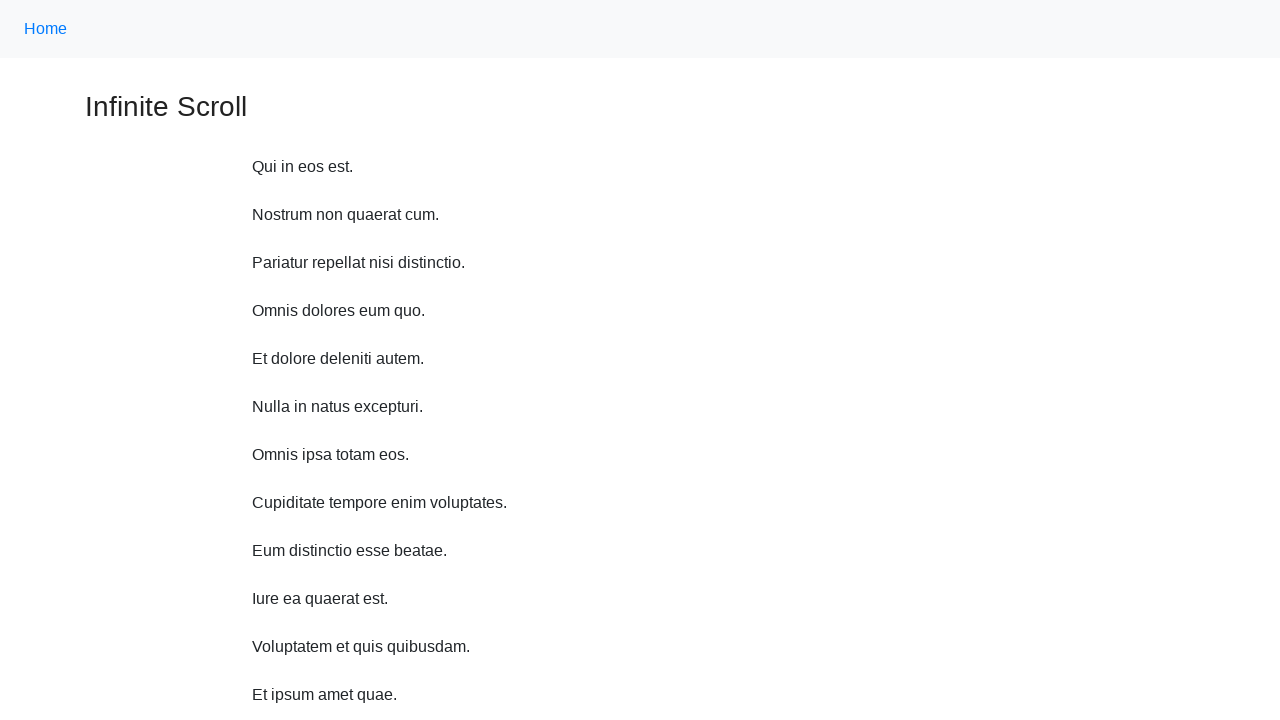

Waited 500ms between scroll up operations (iteration 9/10)
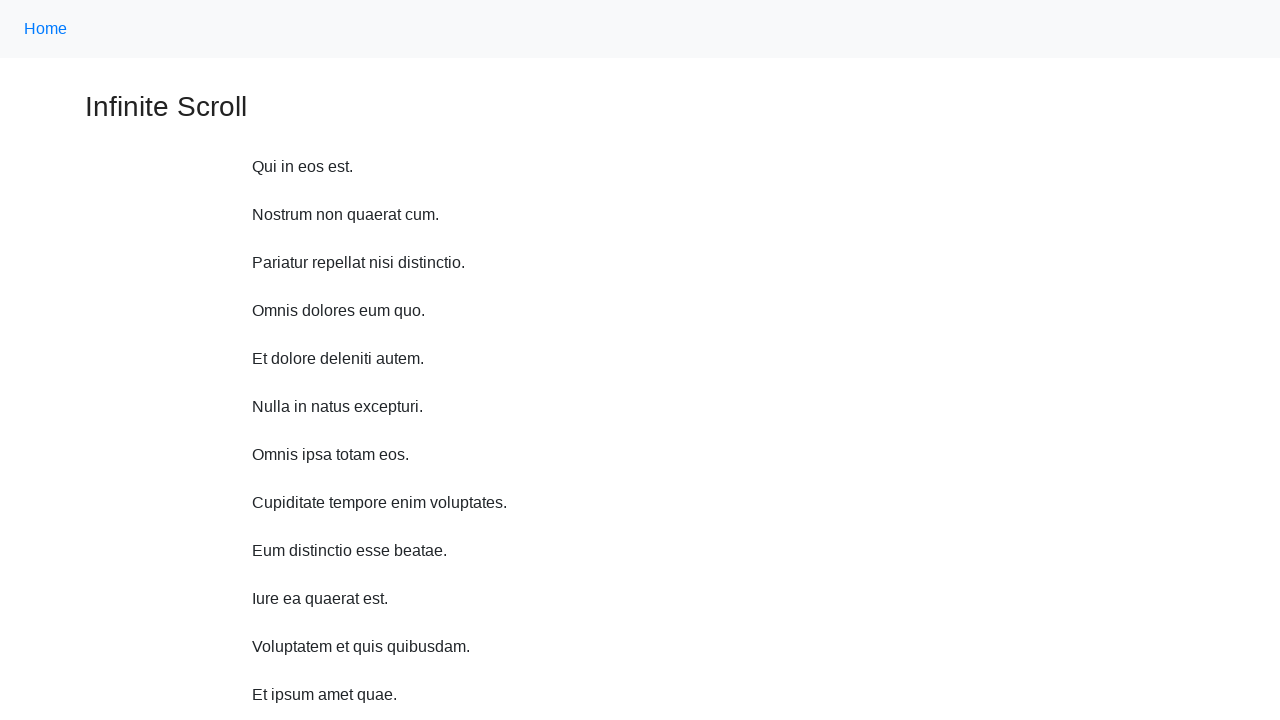

Scrolled up 750 pixels (iteration 10/10)
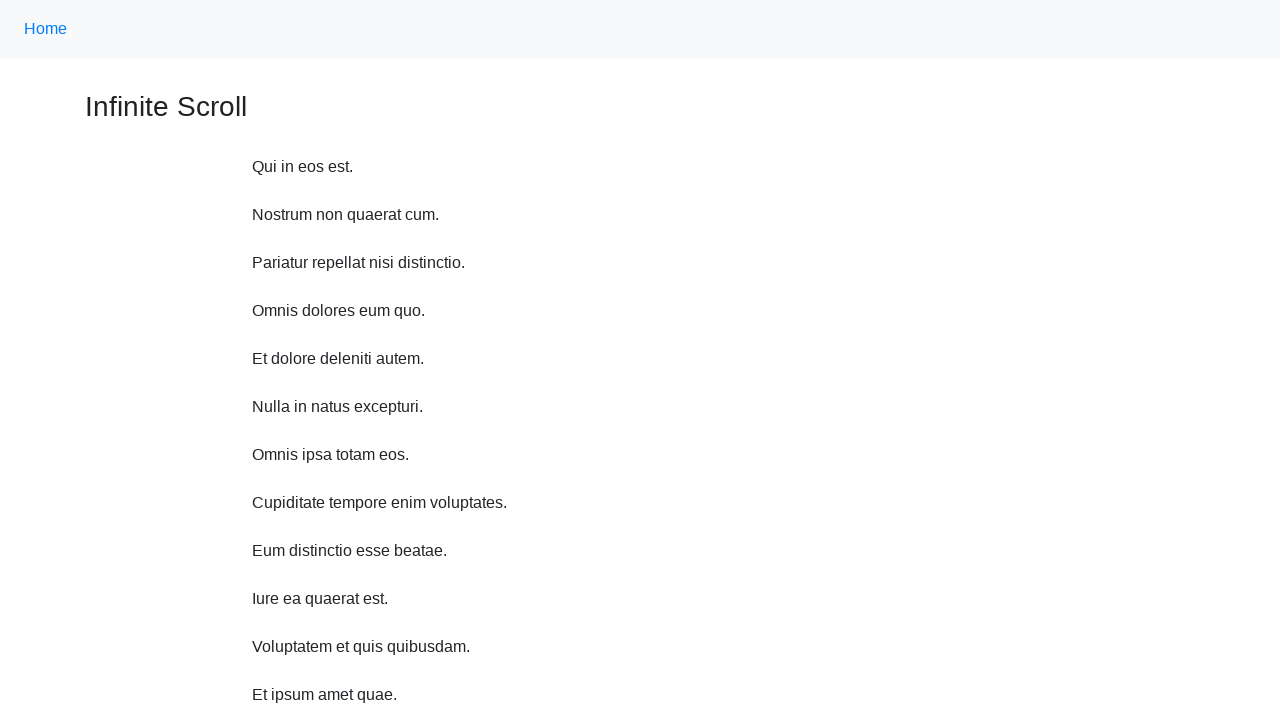

Waited 500ms between scroll up operations (iteration 10/10)
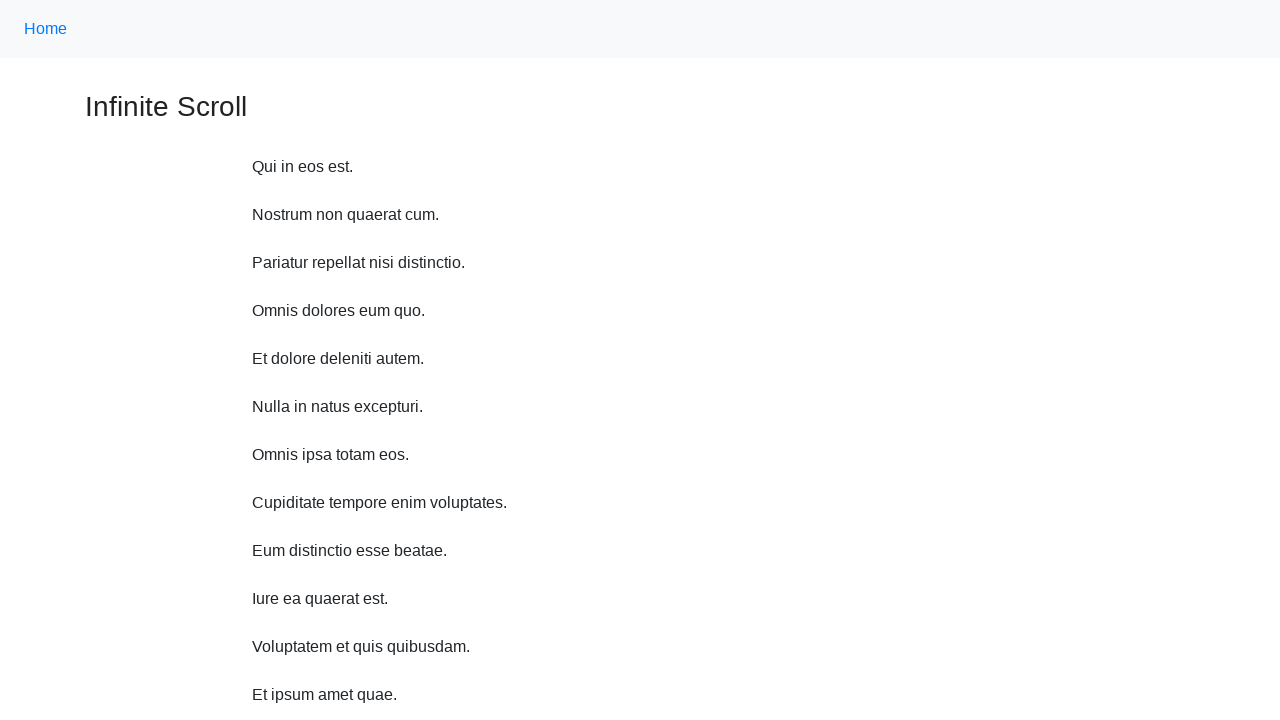

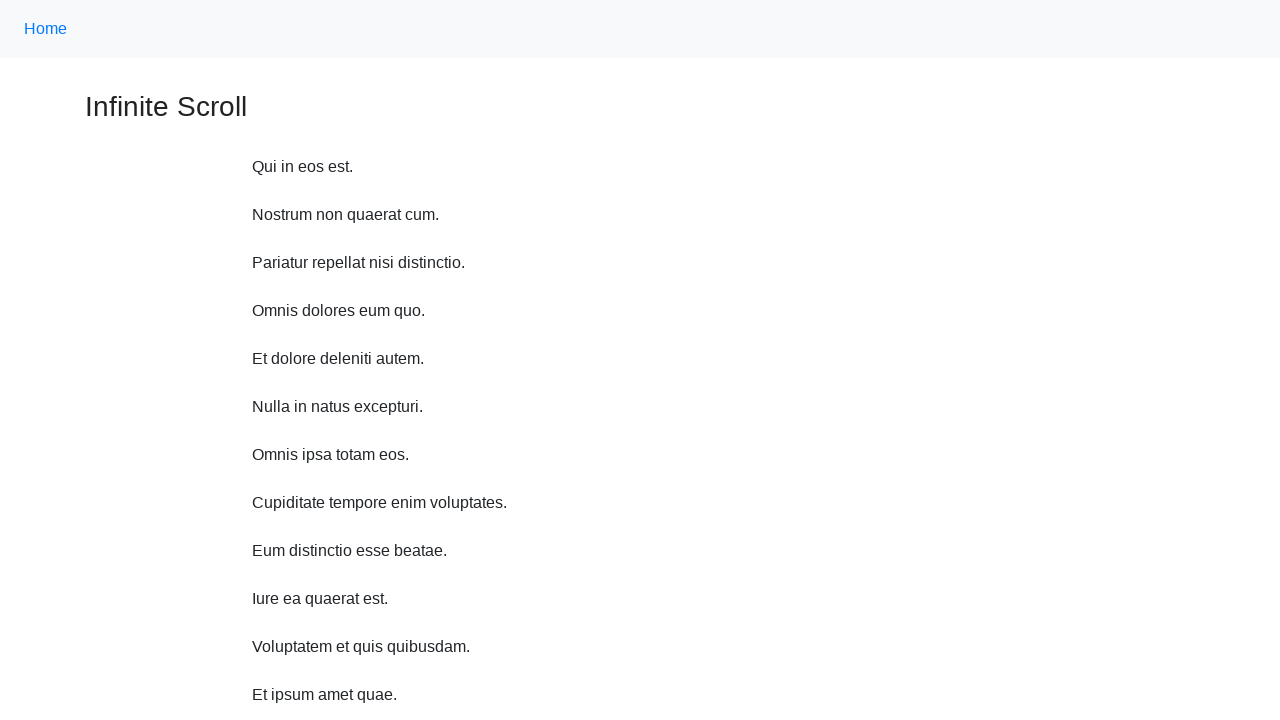